Tests the Lorem Ipsum generator multiple times by generating text, navigating back, and repeating to verify consistent functionality.

Starting URL: https://lipsum.com/

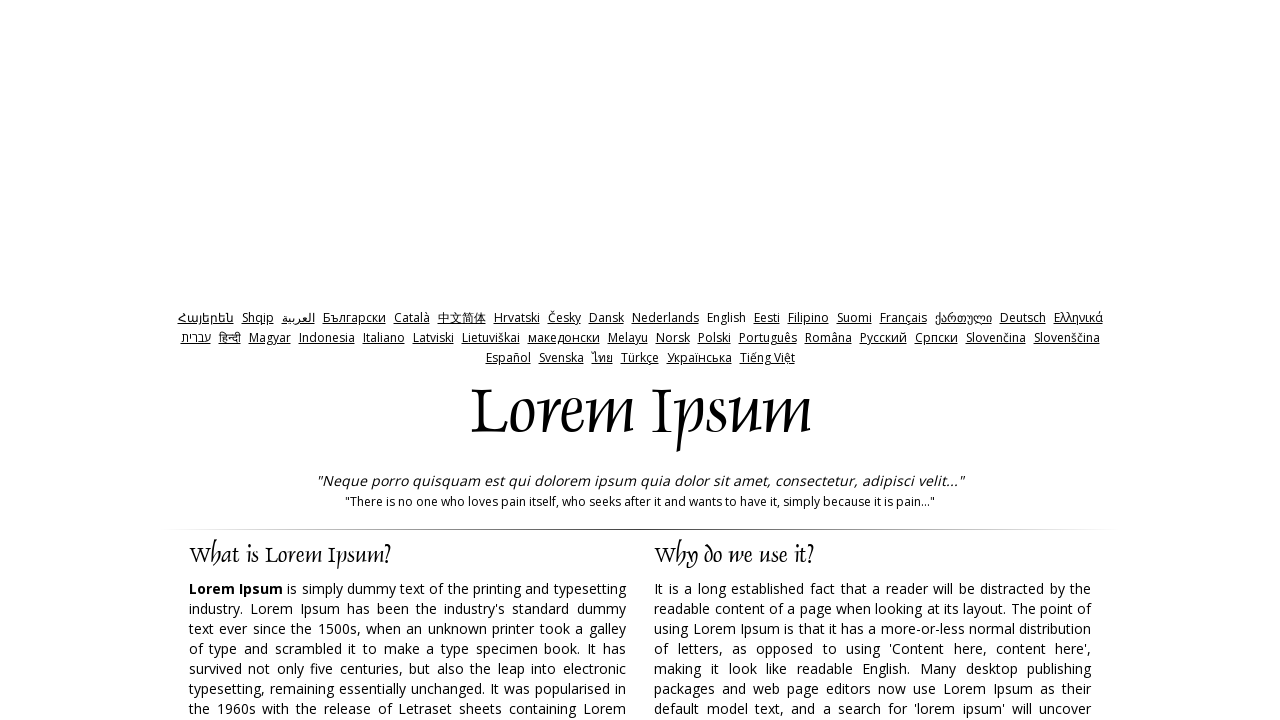

Waited for generate button to be visible
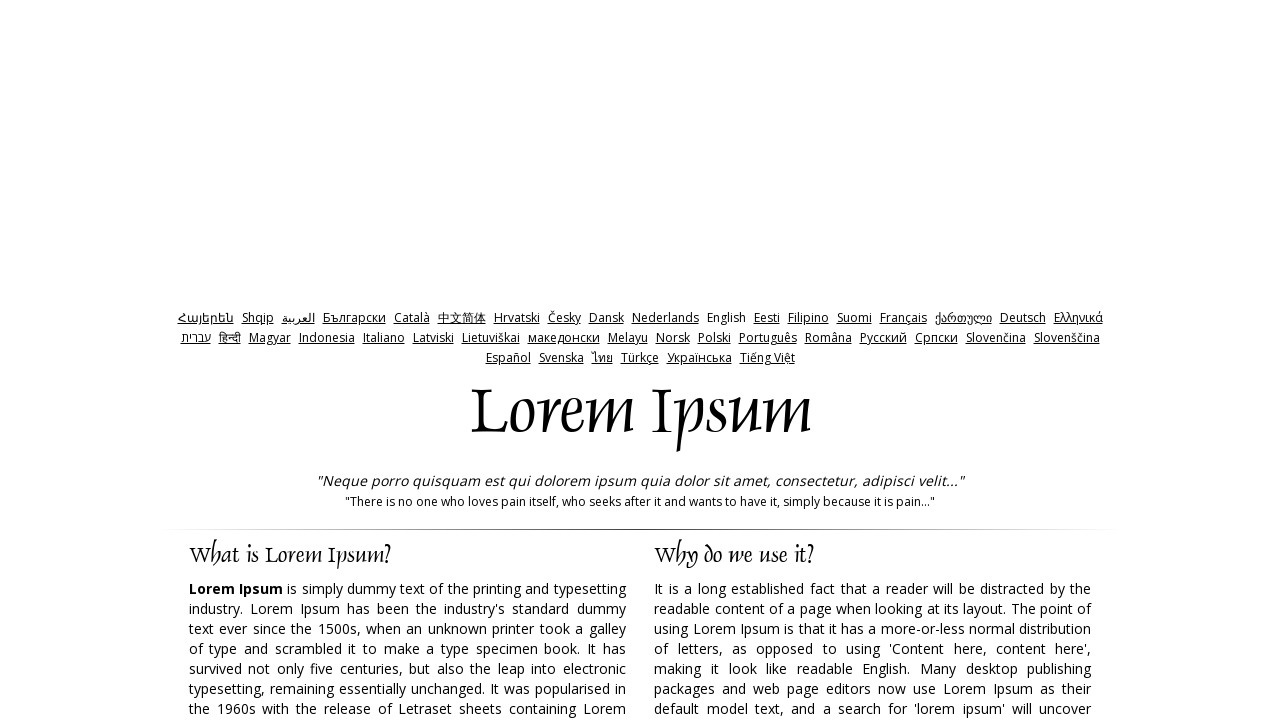

Clicked generate button (iteration 1) at (958, 361) on xpath=//input[@id='generate']
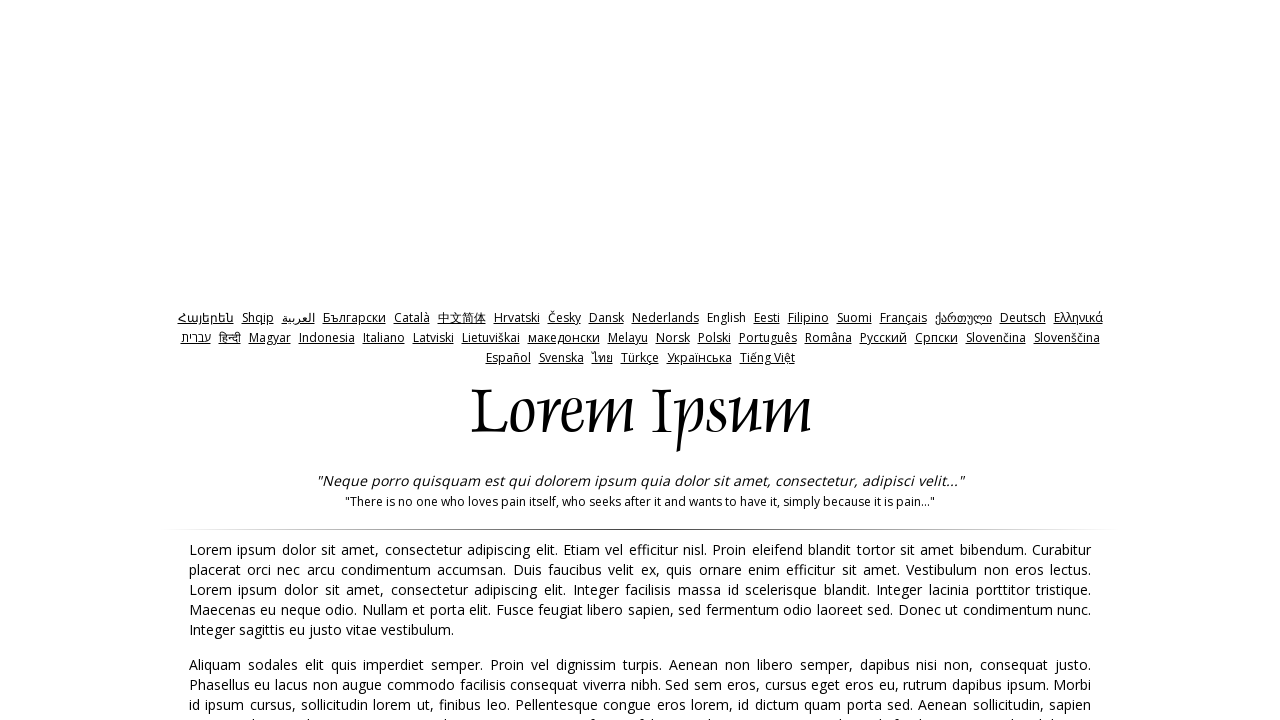

Lorem Ipsum text generated and displayed (iteration 1)
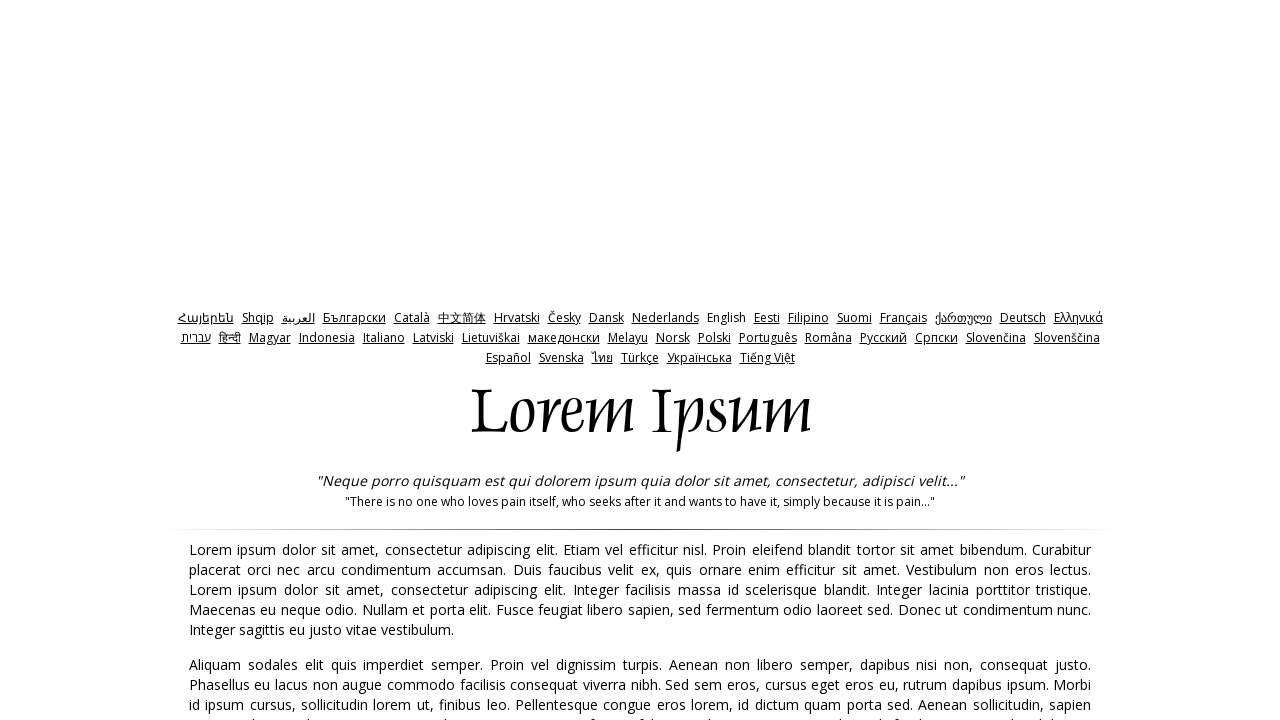

Navigated back to reset for next iteration
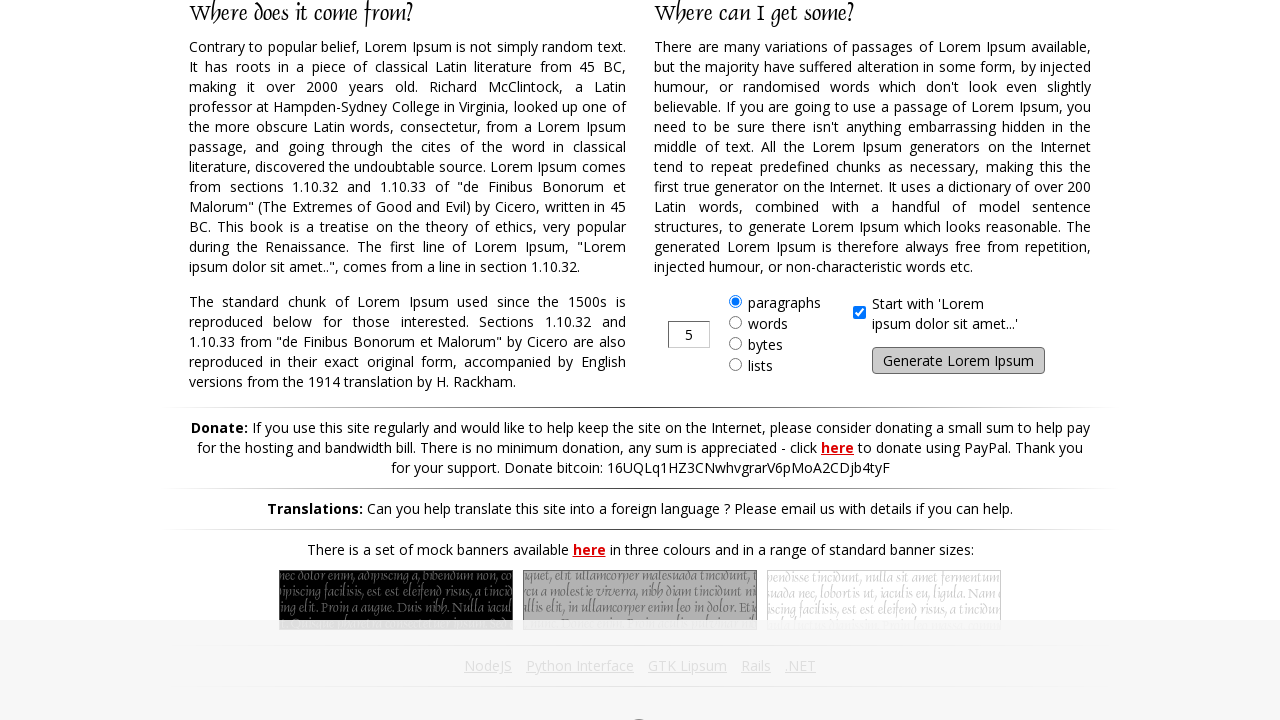

Waited for generate button to be visible
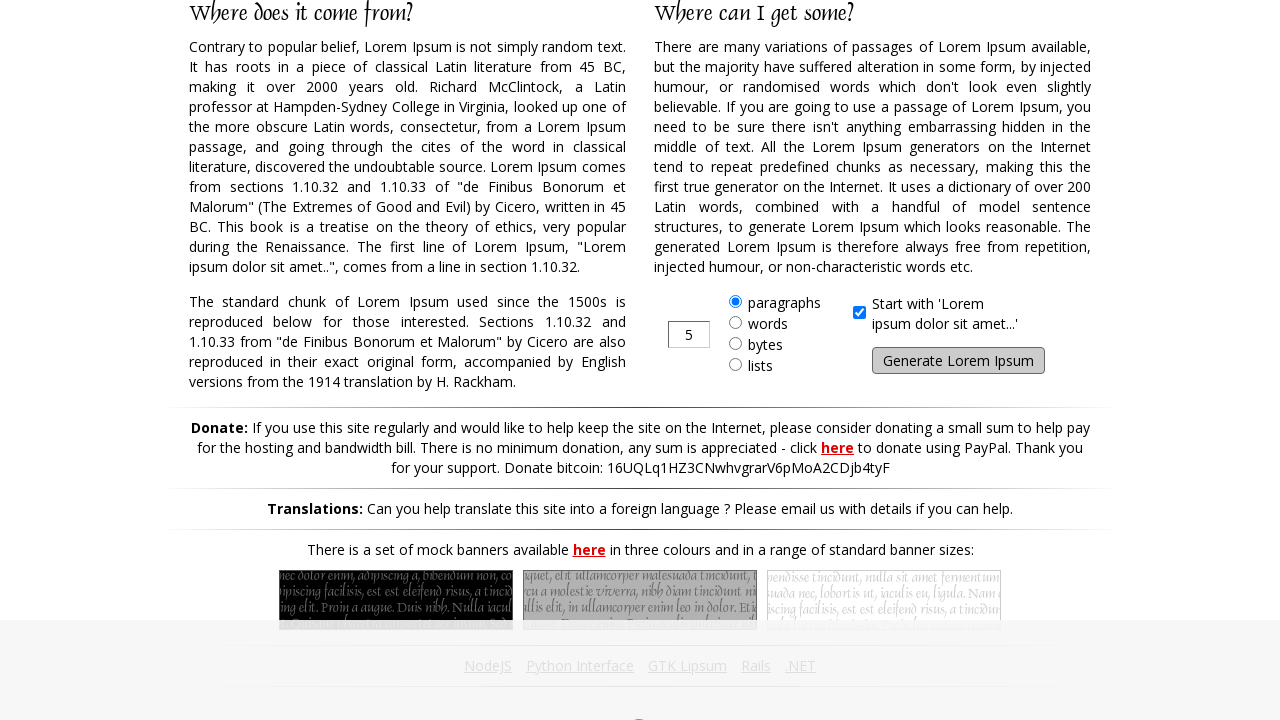

Clicked generate button (iteration 2) at (958, 361) on xpath=//input[@id='generate']
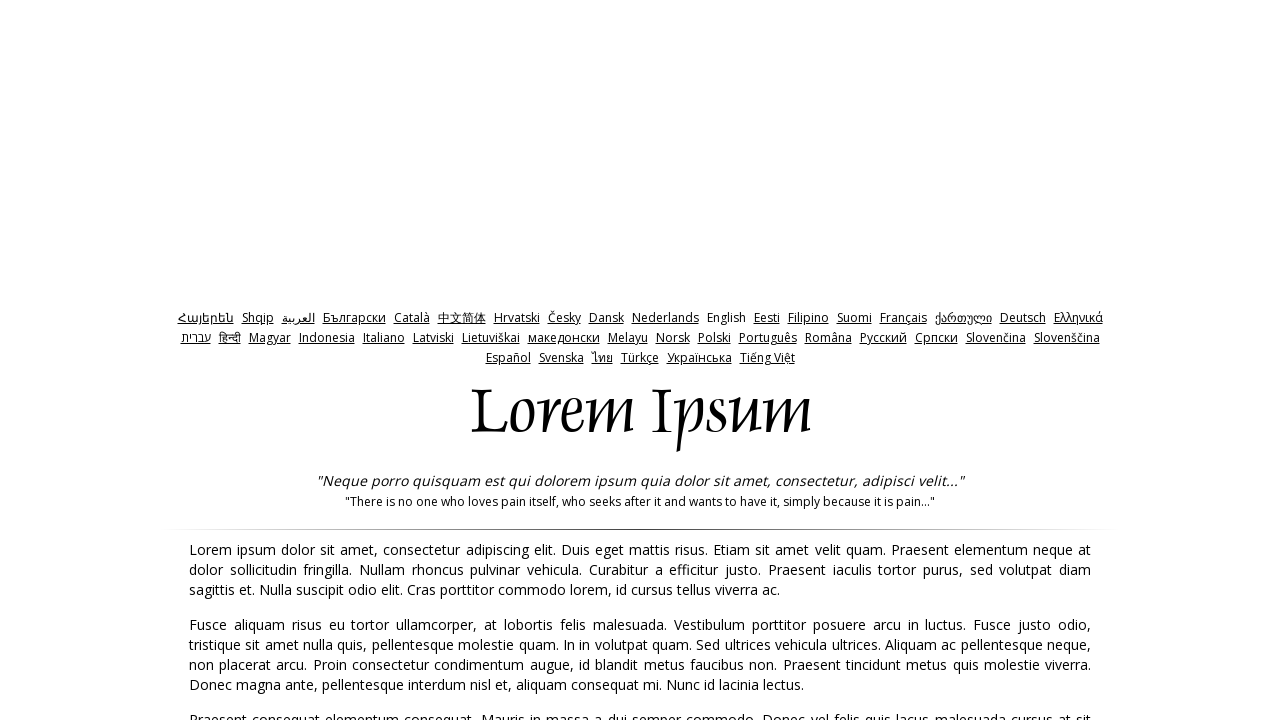

Lorem Ipsum text generated and displayed (iteration 2)
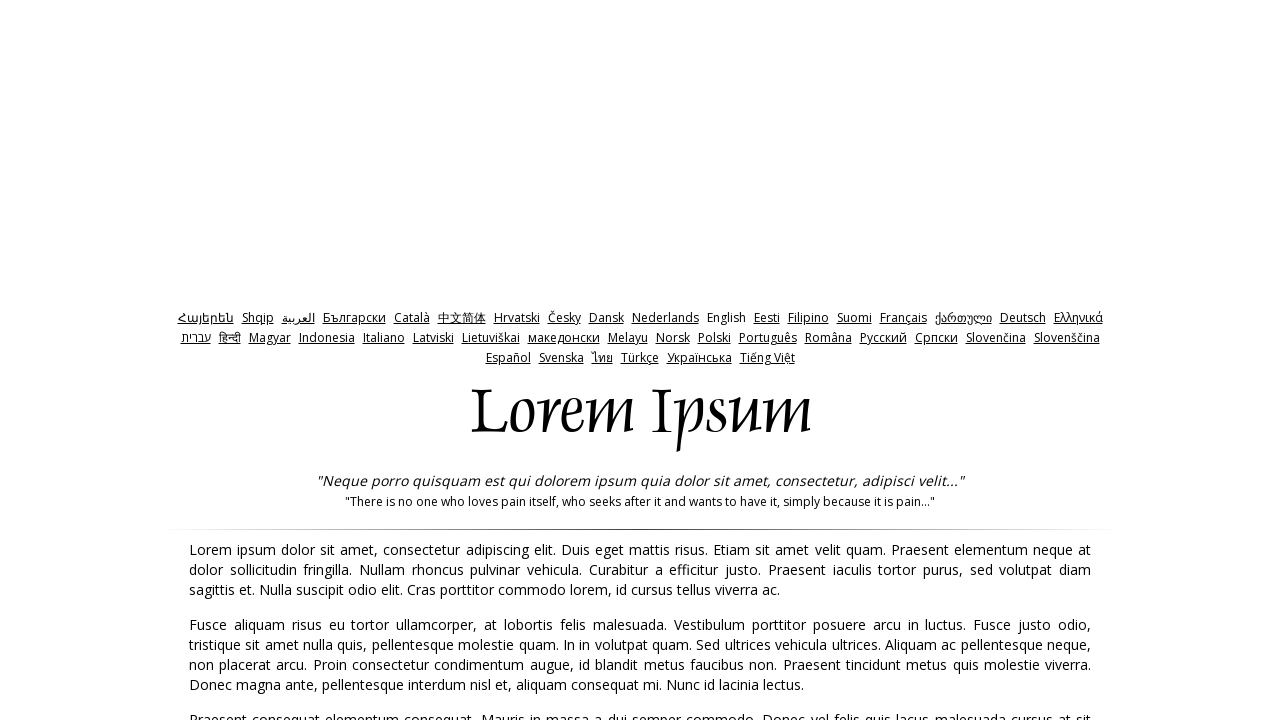

Navigated back to reset for next iteration
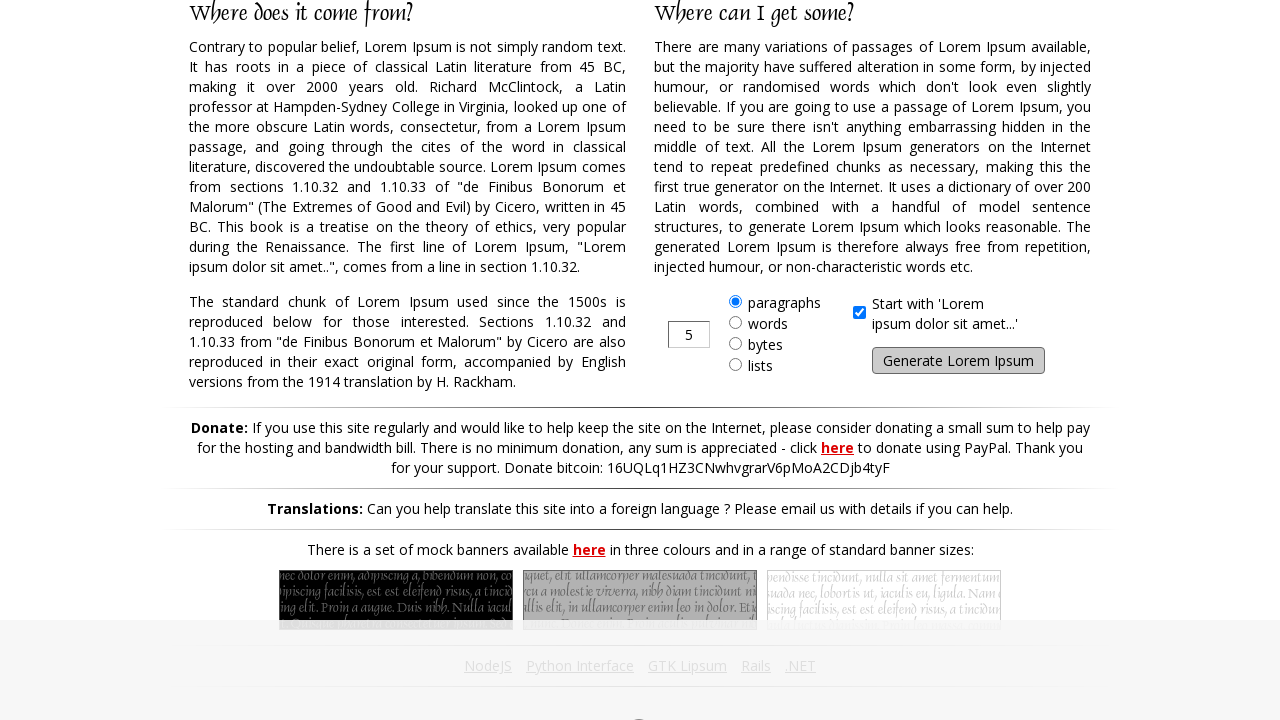

Waited for generate button to be visible
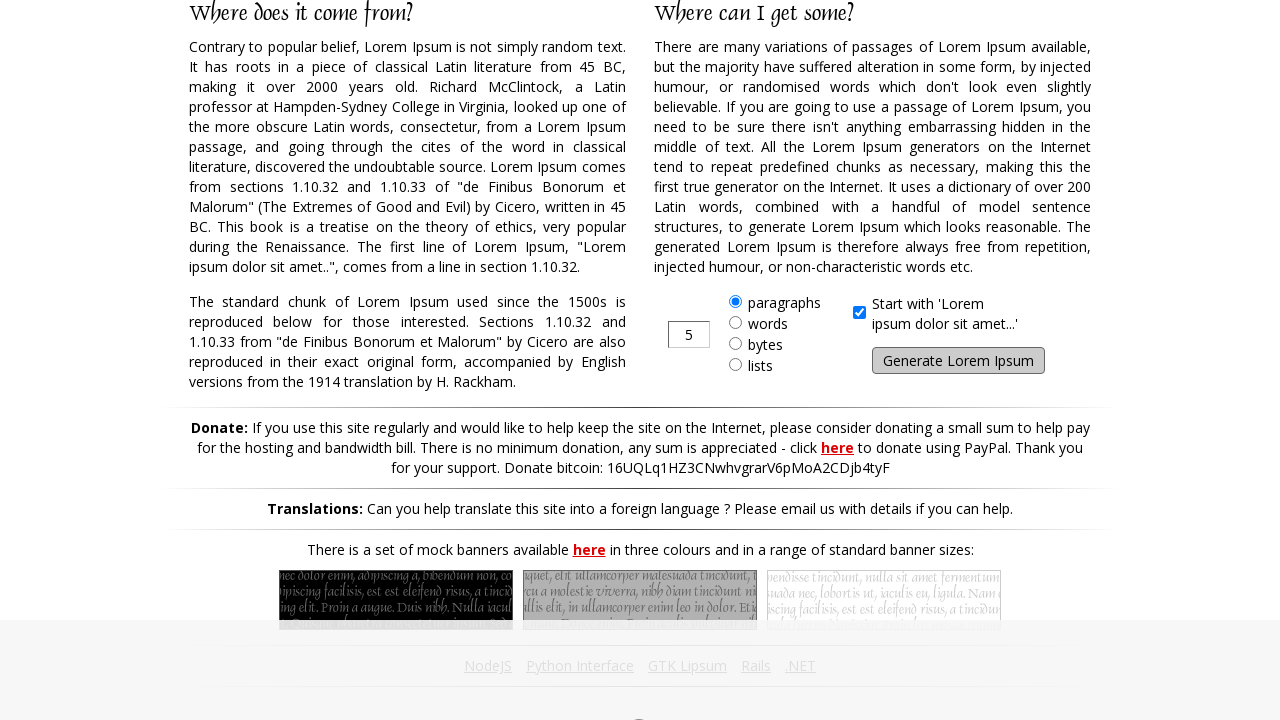

Clicked generate button (iteration 3) at (958, 361) on xpath=//input[@id='generate']
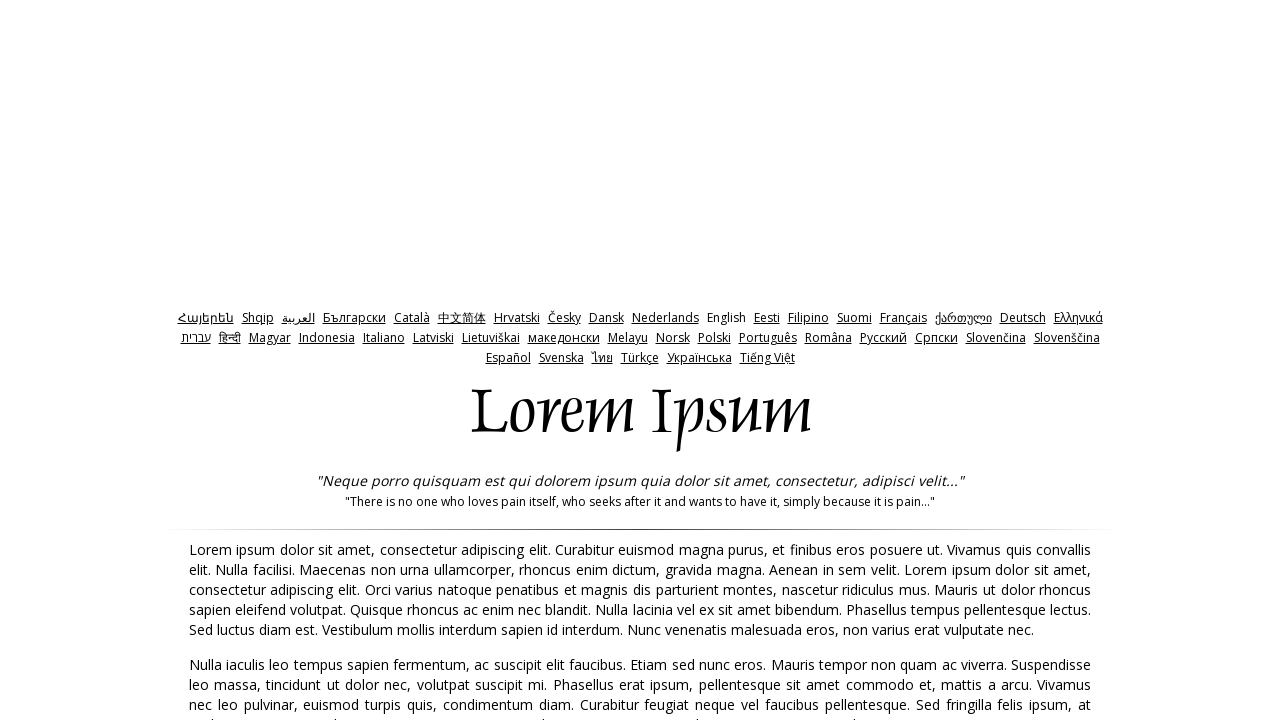

Lorem Ipsum text generated and displayed (iteration 3)
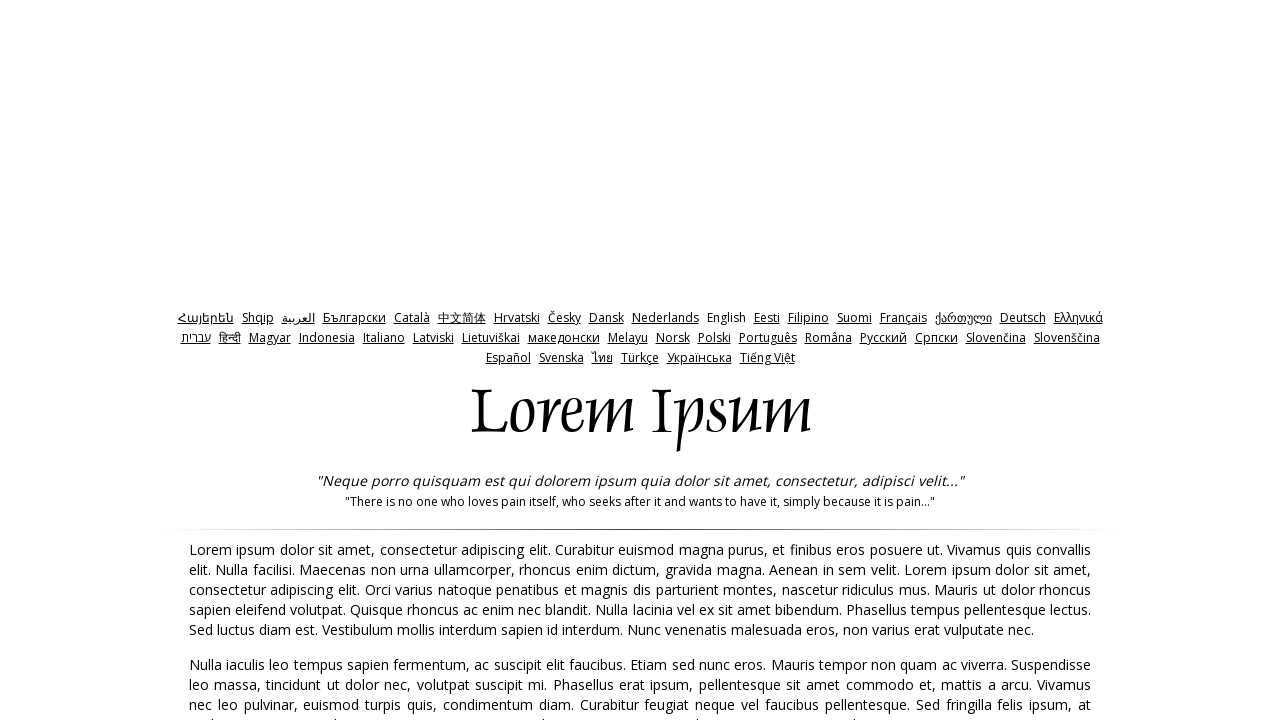

Navigated back to reset for next iteration
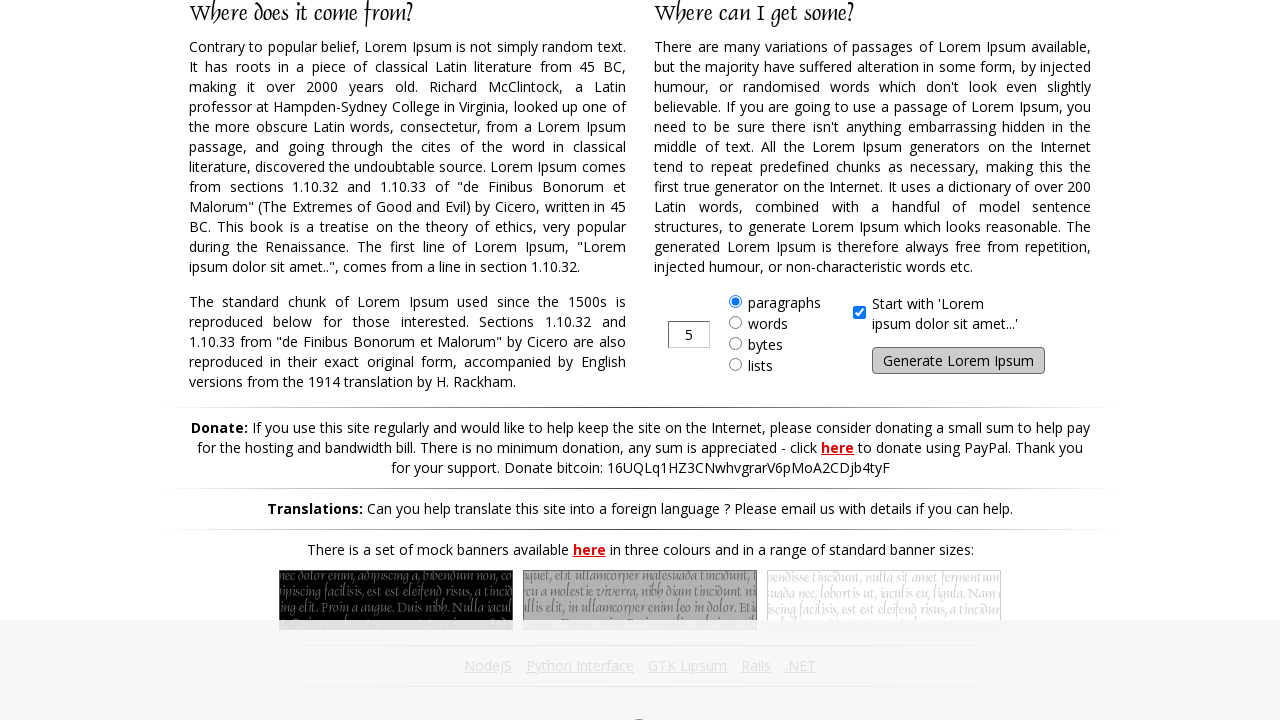

Waited for generate button to be visible
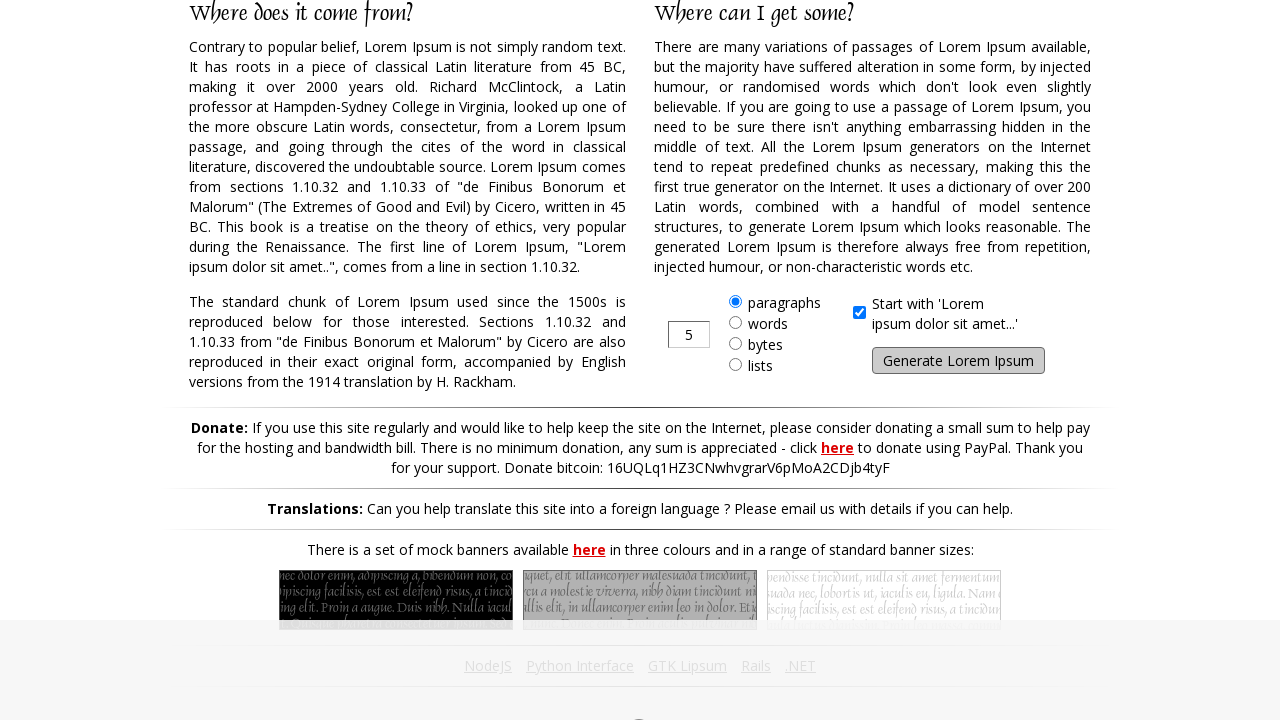

Clicked generate button (iteration 4) at (958, 361) on xpath=//input[@id='generate']
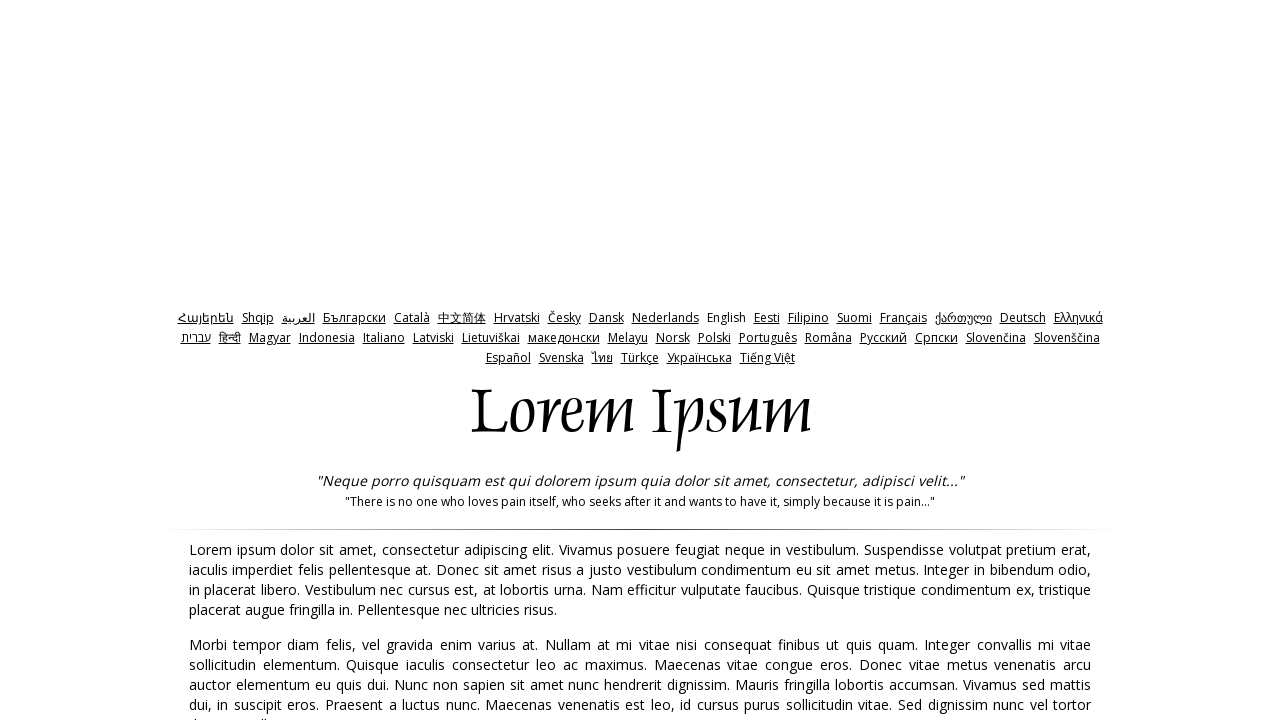

Lorem Ipsum text generated and displayed (iteration 4)
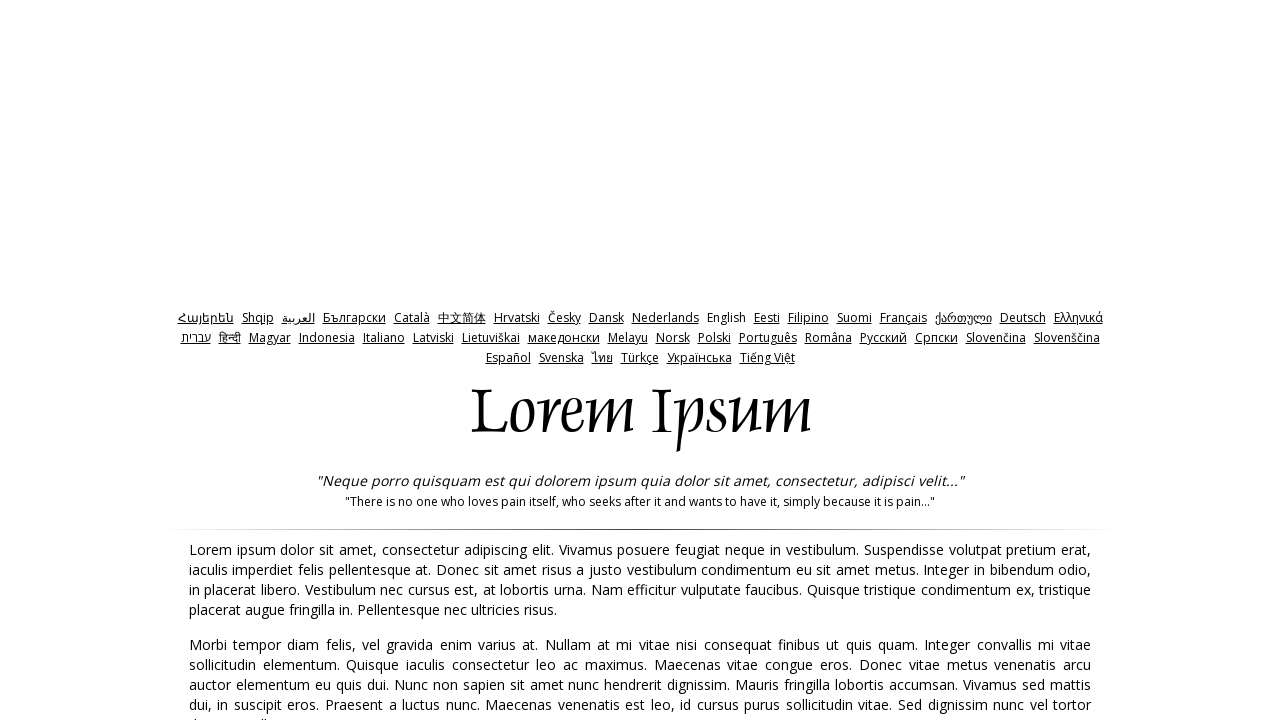

Navigated back to reset for next iteration
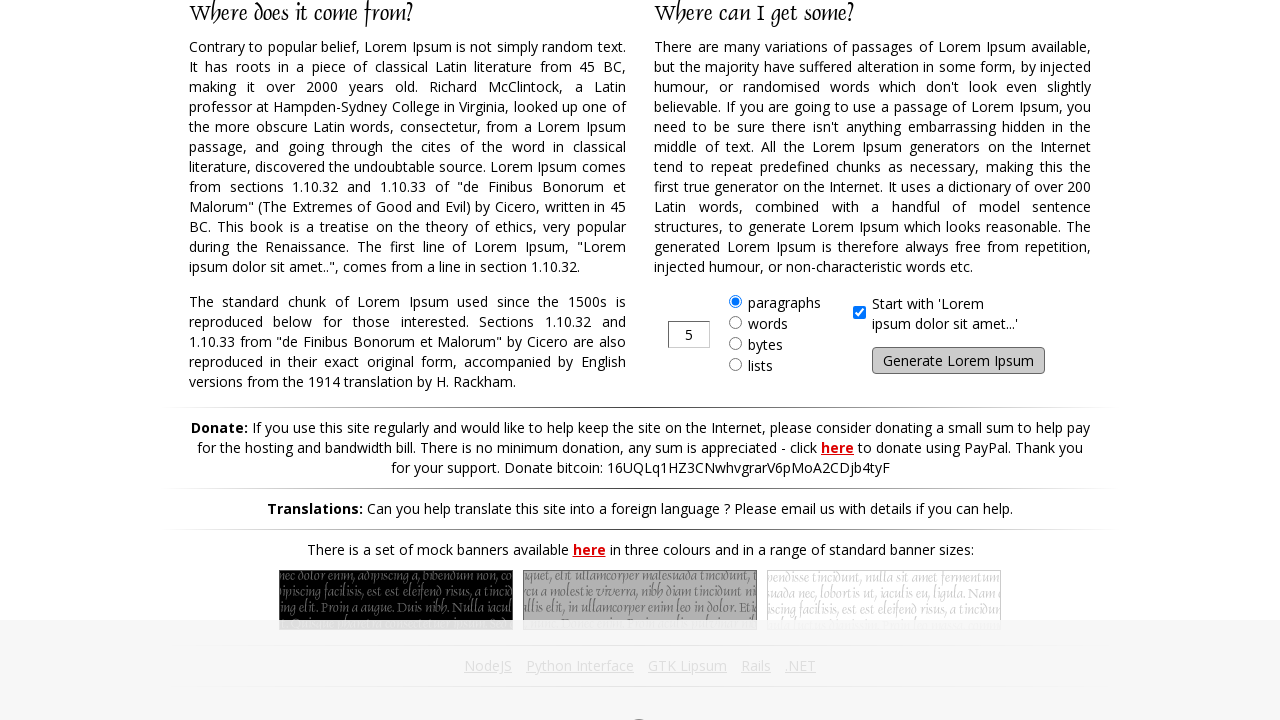

Waited for generate button to be visible
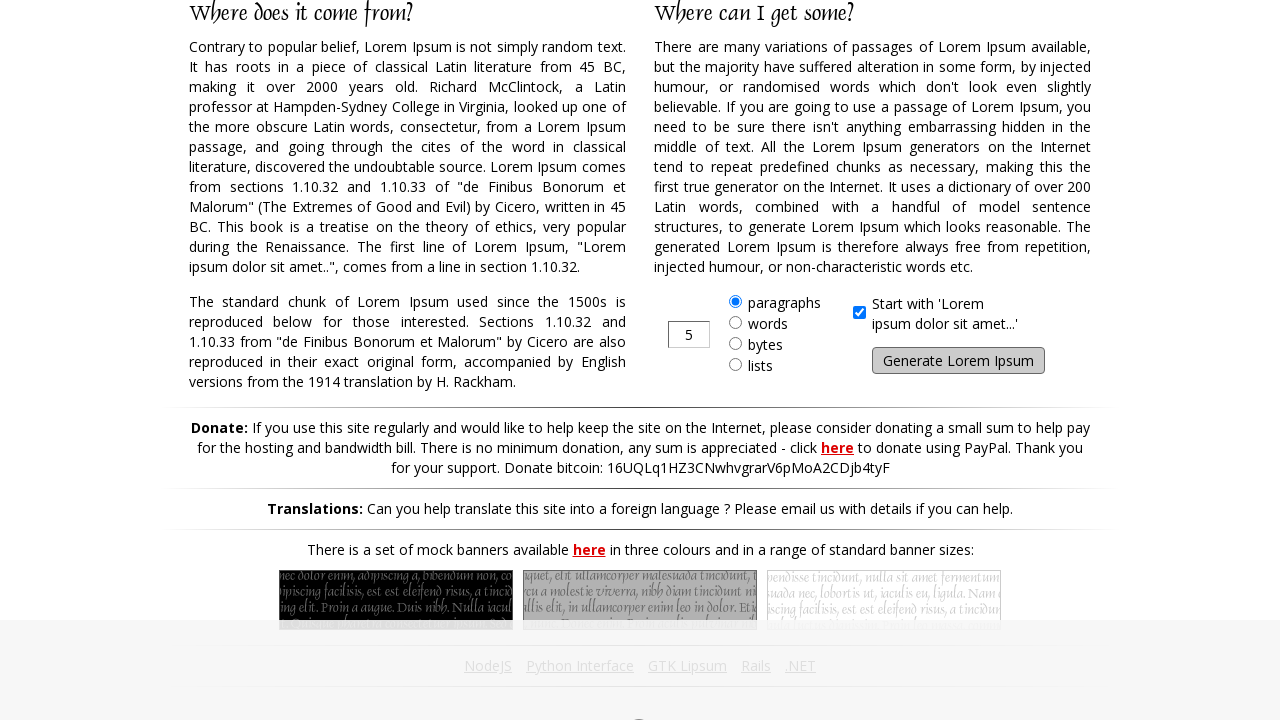

Clicked generate button (iteration 5) at (958, 361) on xpath=//input[@id='generate']
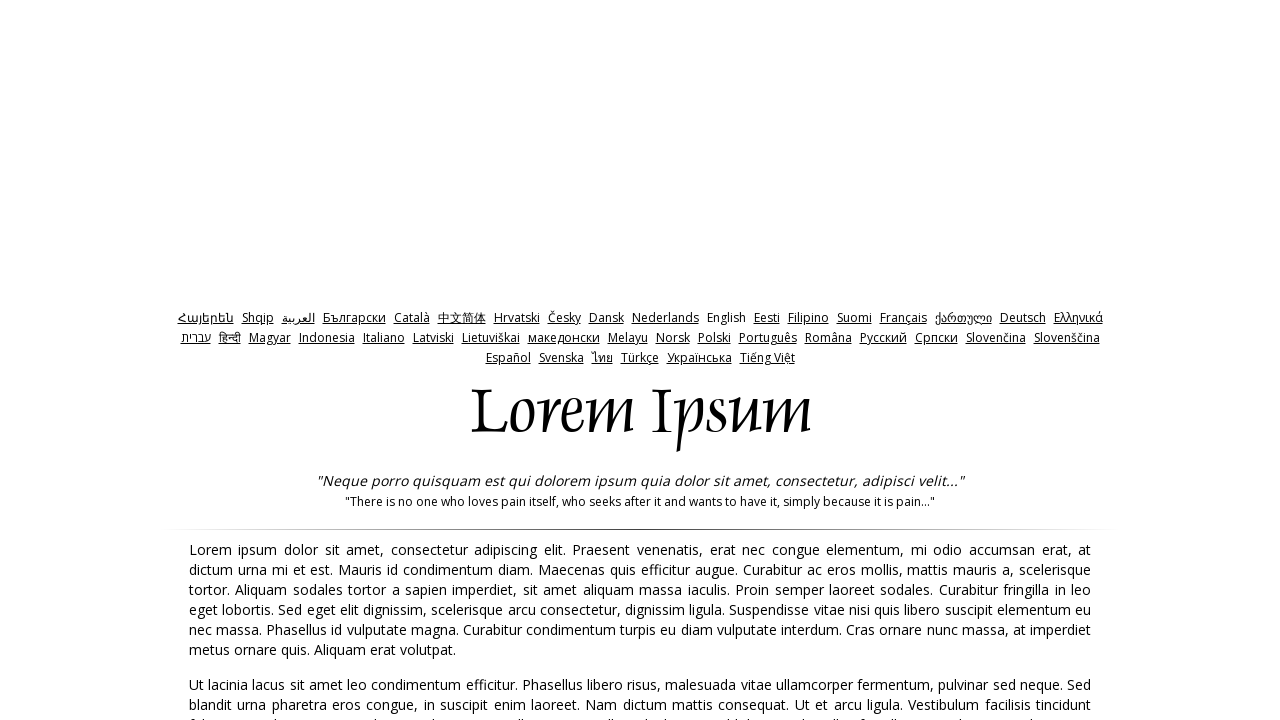

Lorem Ipsum text generated and displayed (iteration 5)
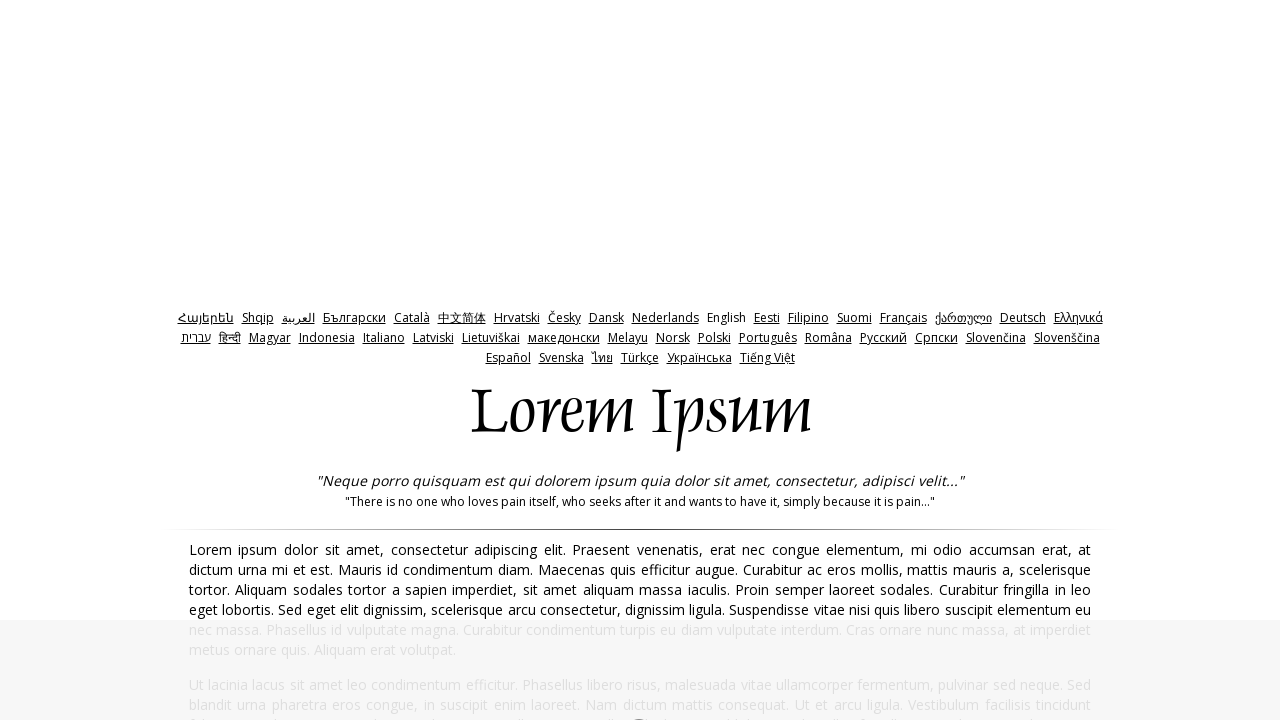

Navigated back to reset for next iteration
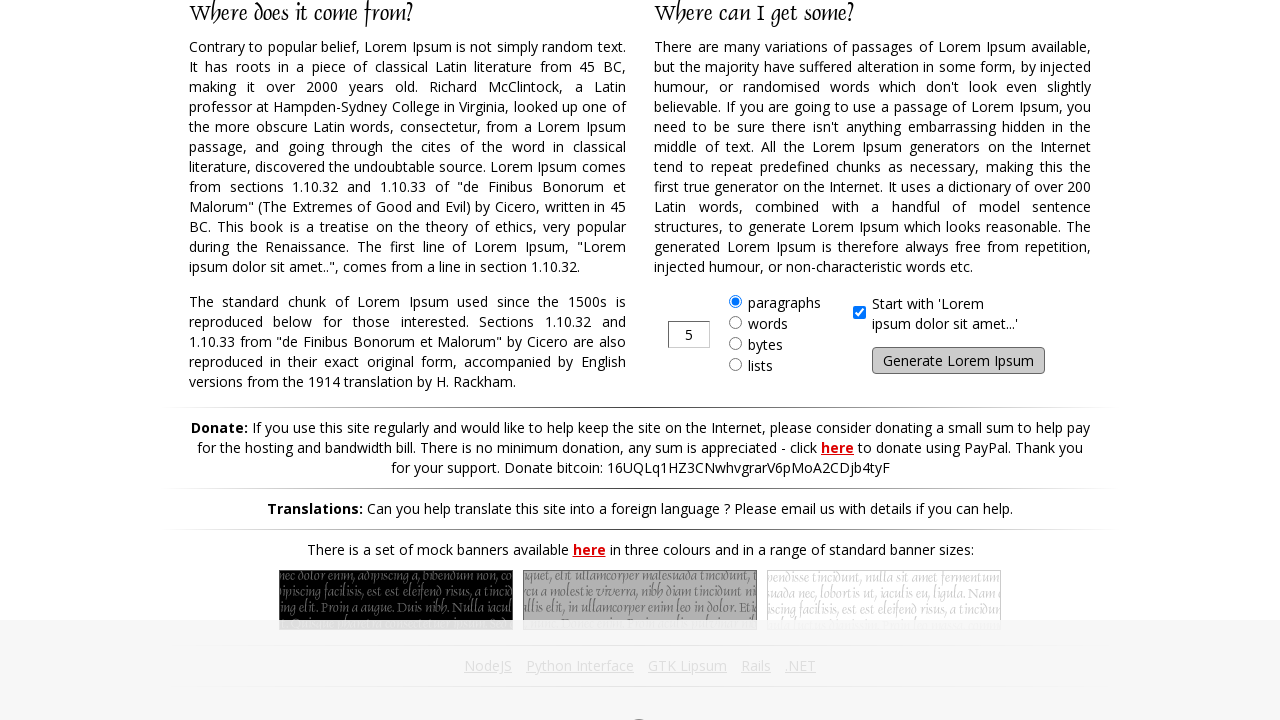

Waited for generate button to be visible
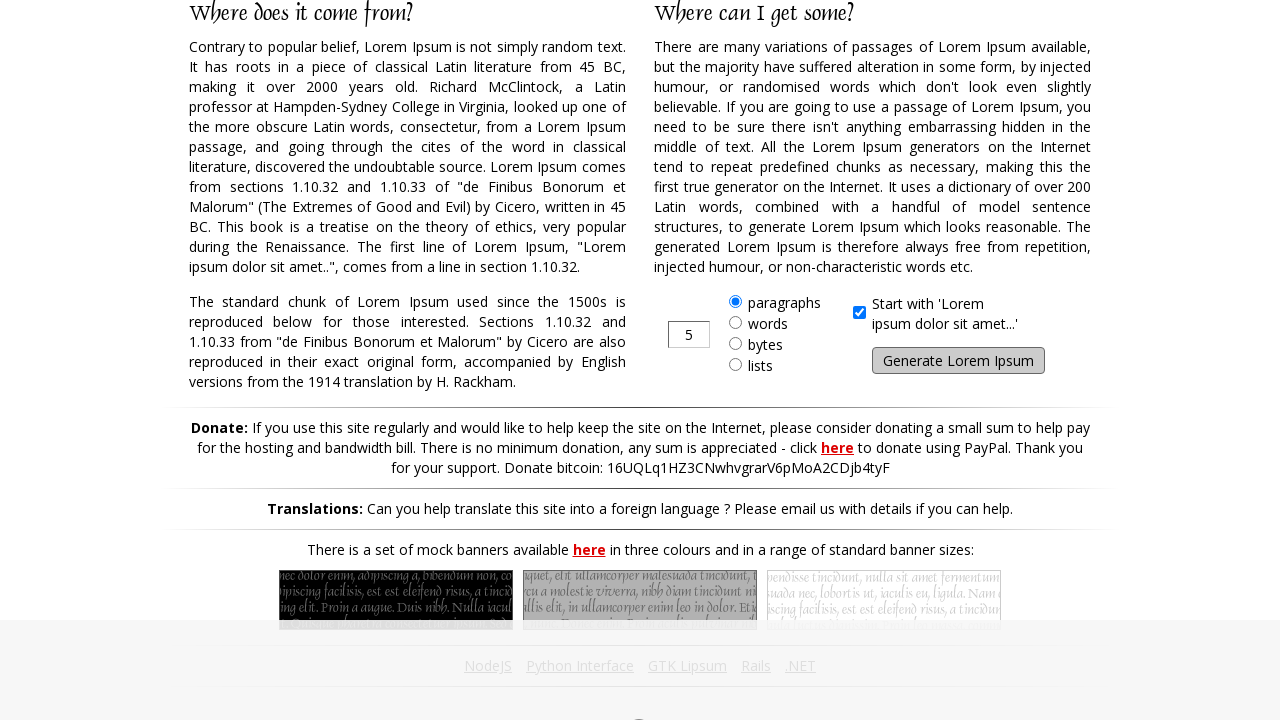

Clicked generate button (iteration 6) at (958, 361) on xpath=//input[@id='generate']
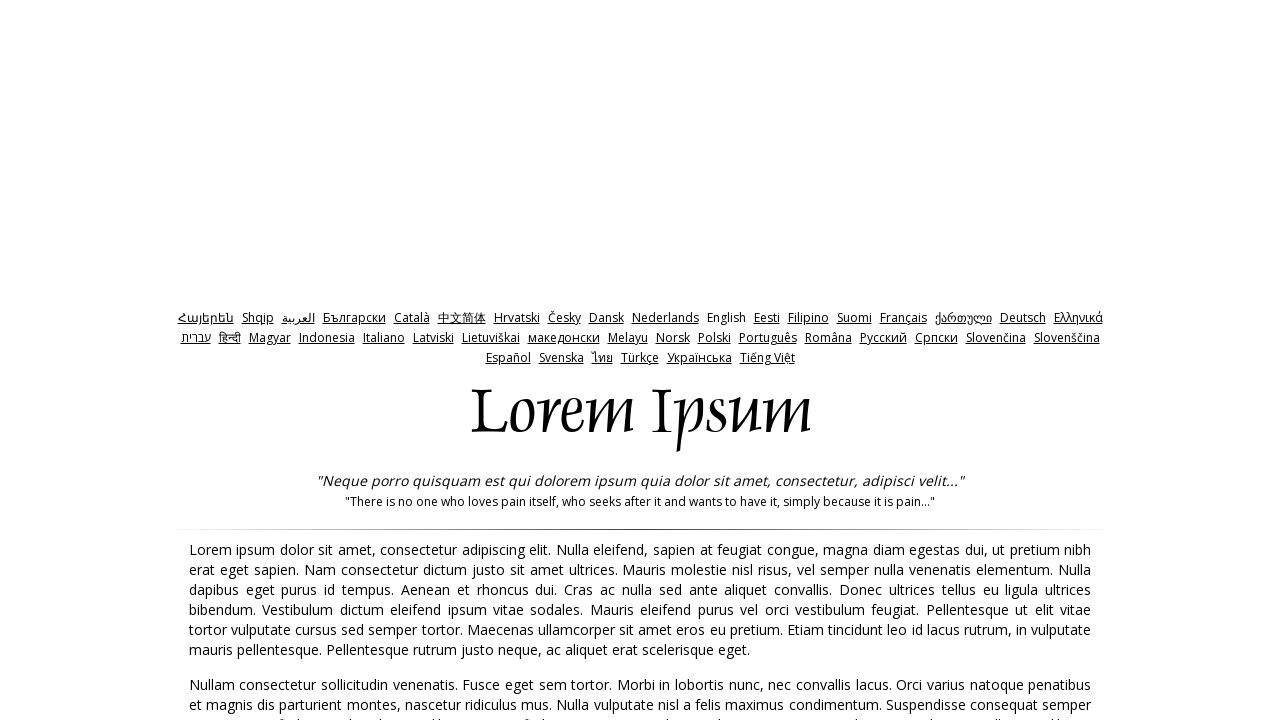

Lorem Ipsum text generated and displayed (iteration 6)
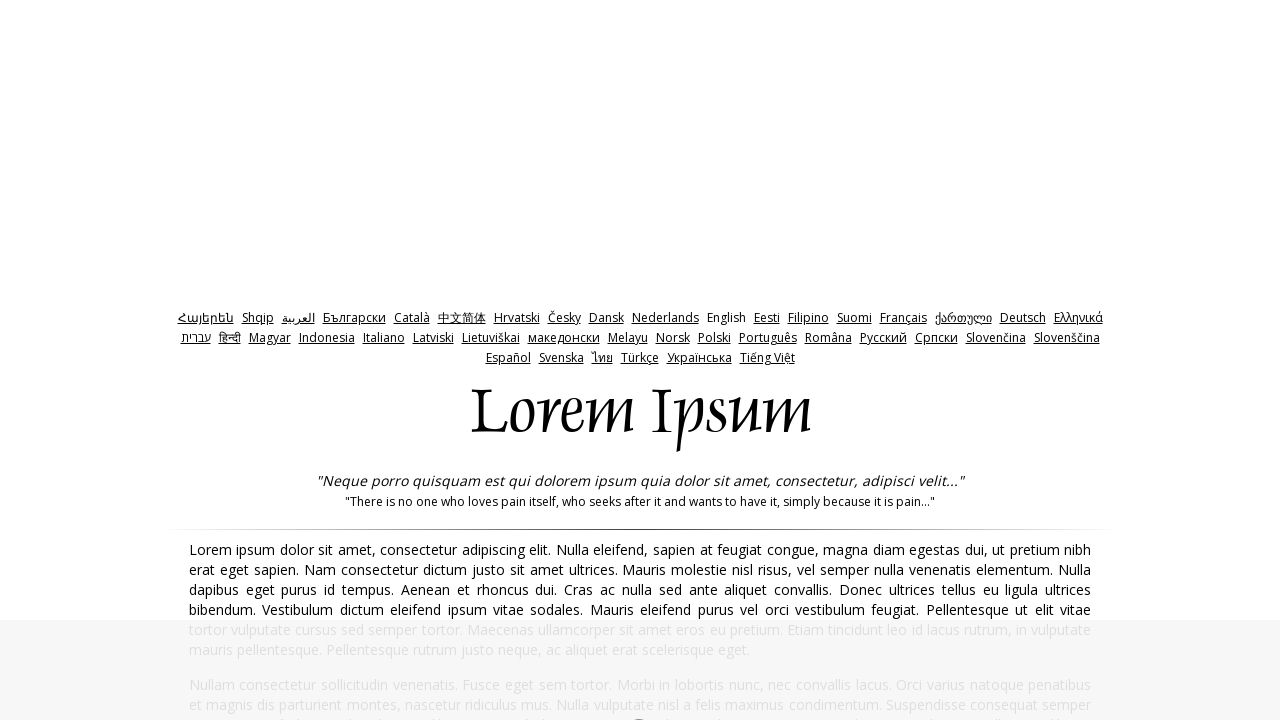

Navigated back to reset for next iteration
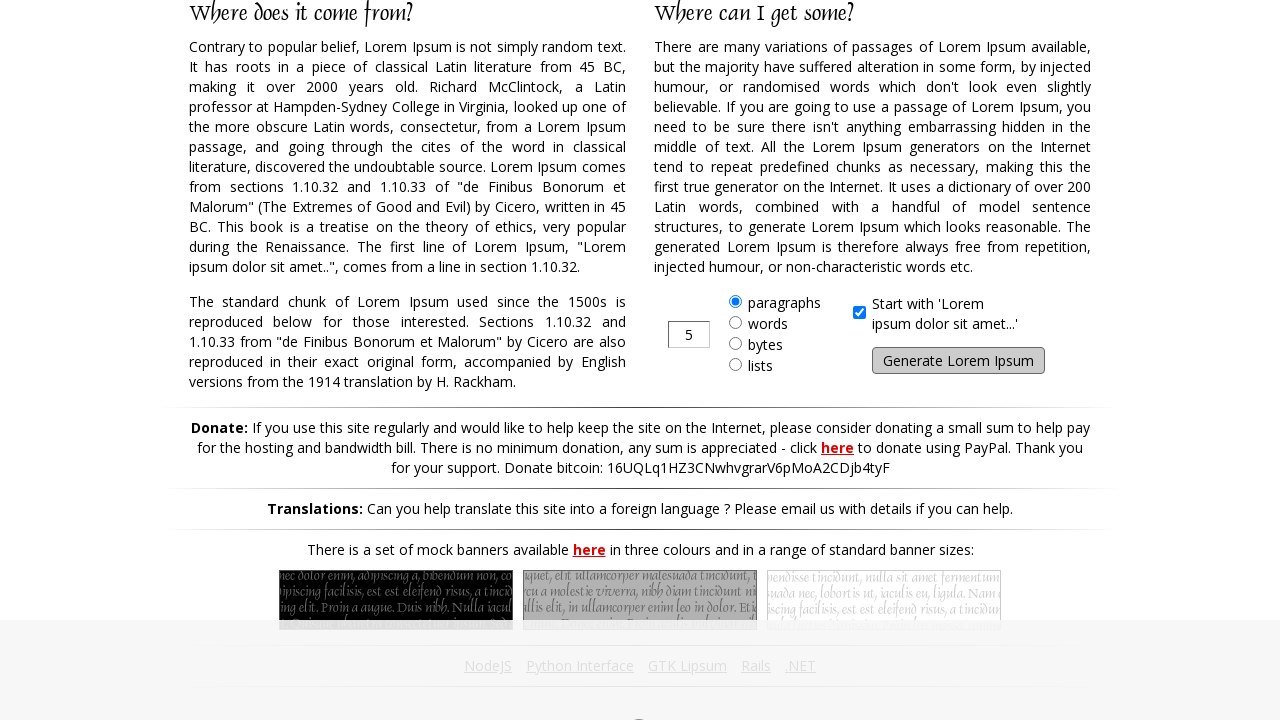

Waited for generate button to be visible
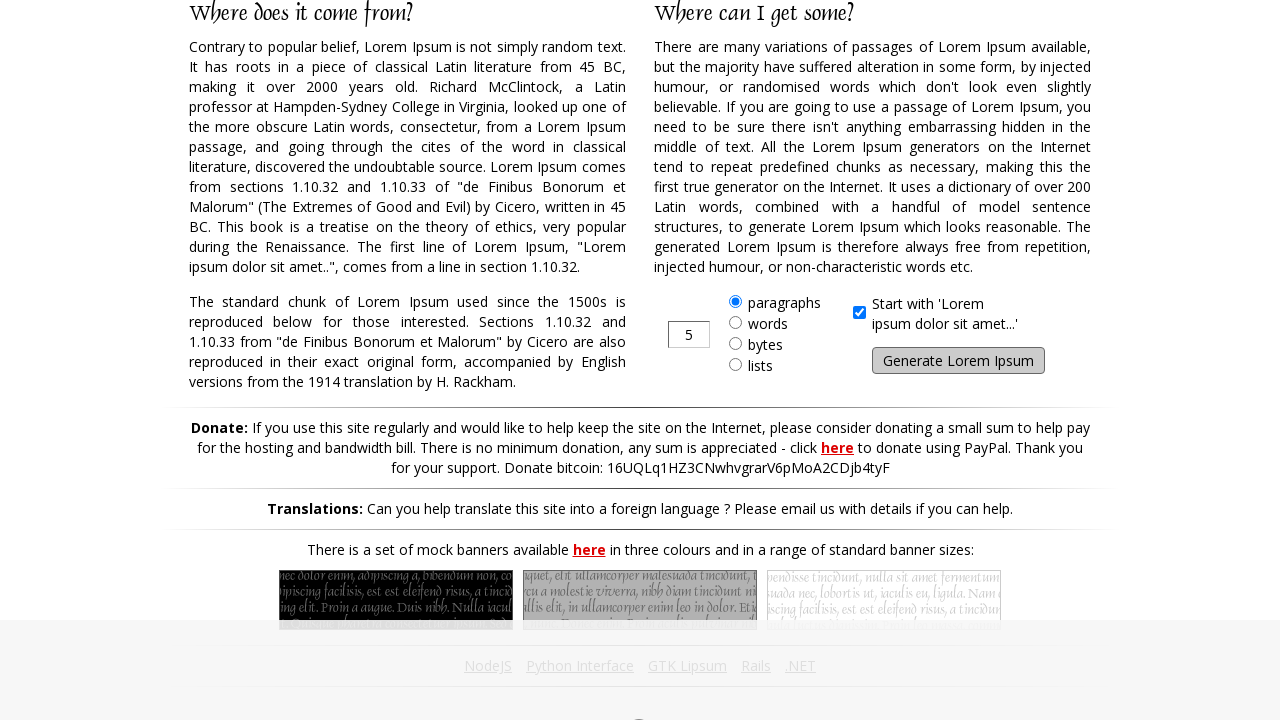

Clicked generate button (iteration 7) at (958, 361) on xpath=//input[@id='generate']
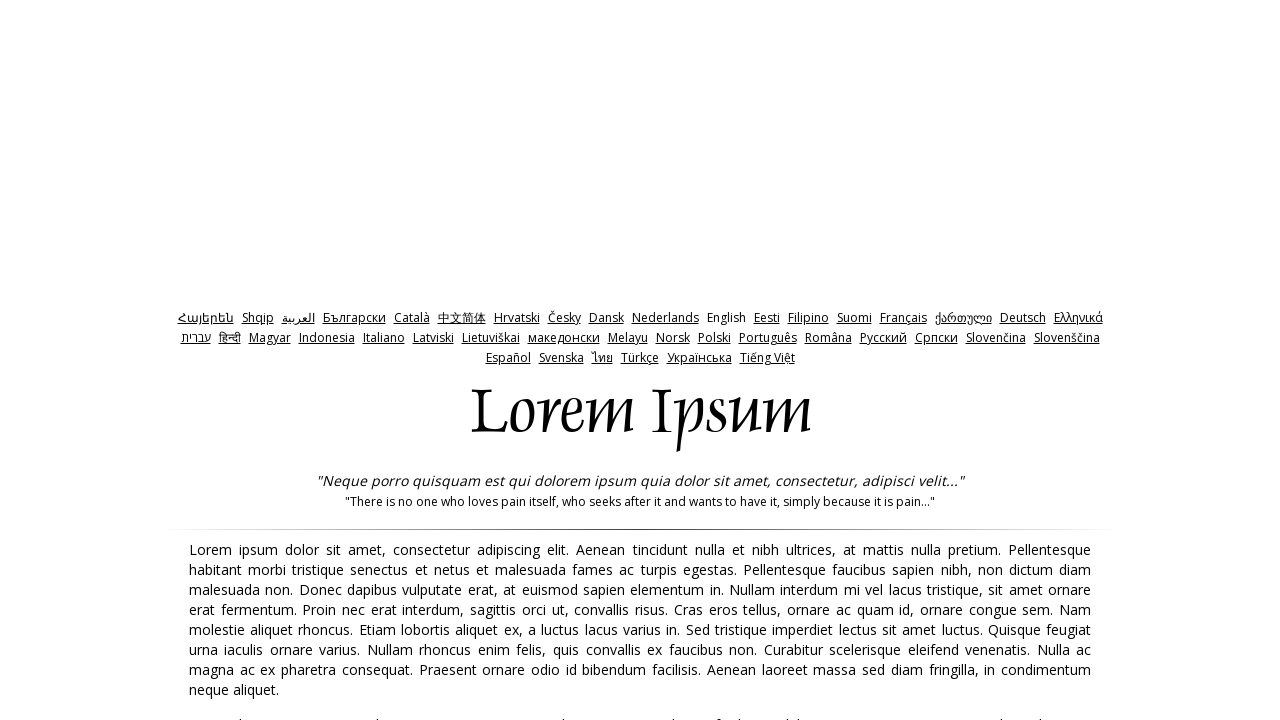

Lorem Ipsum text generated and displayed (iteration 7)
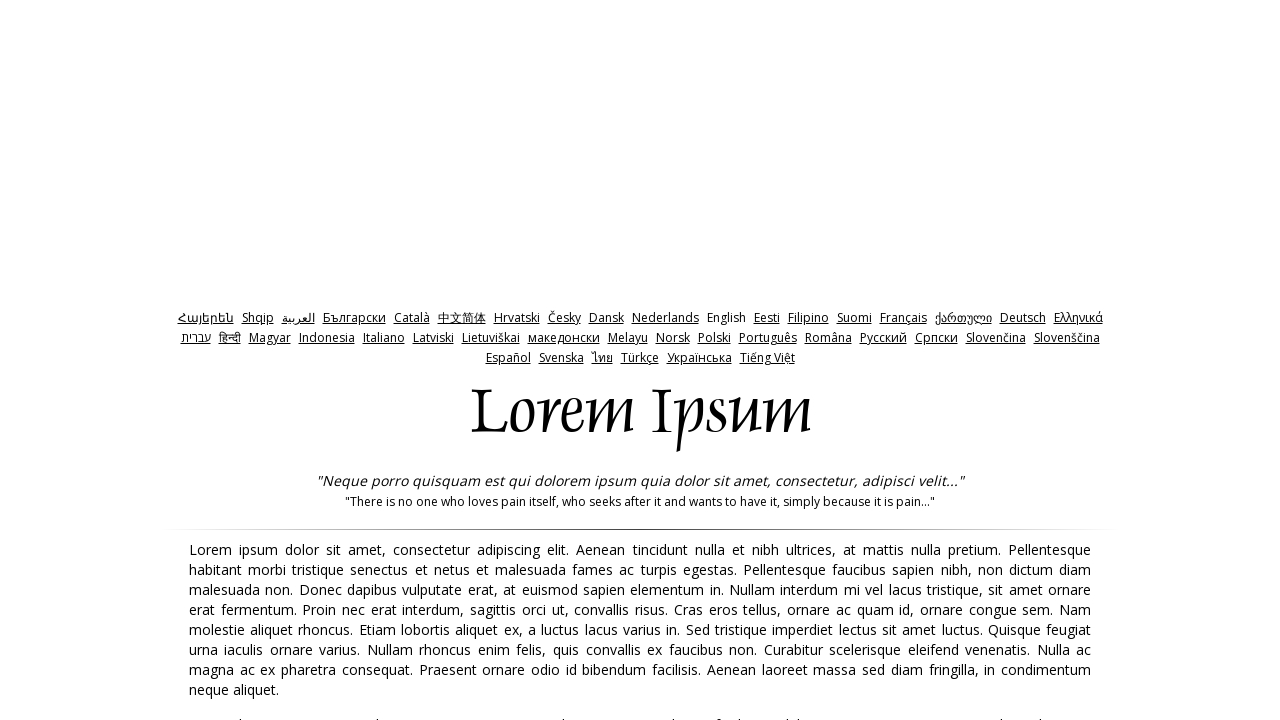

Navigated back to reset for next iteration
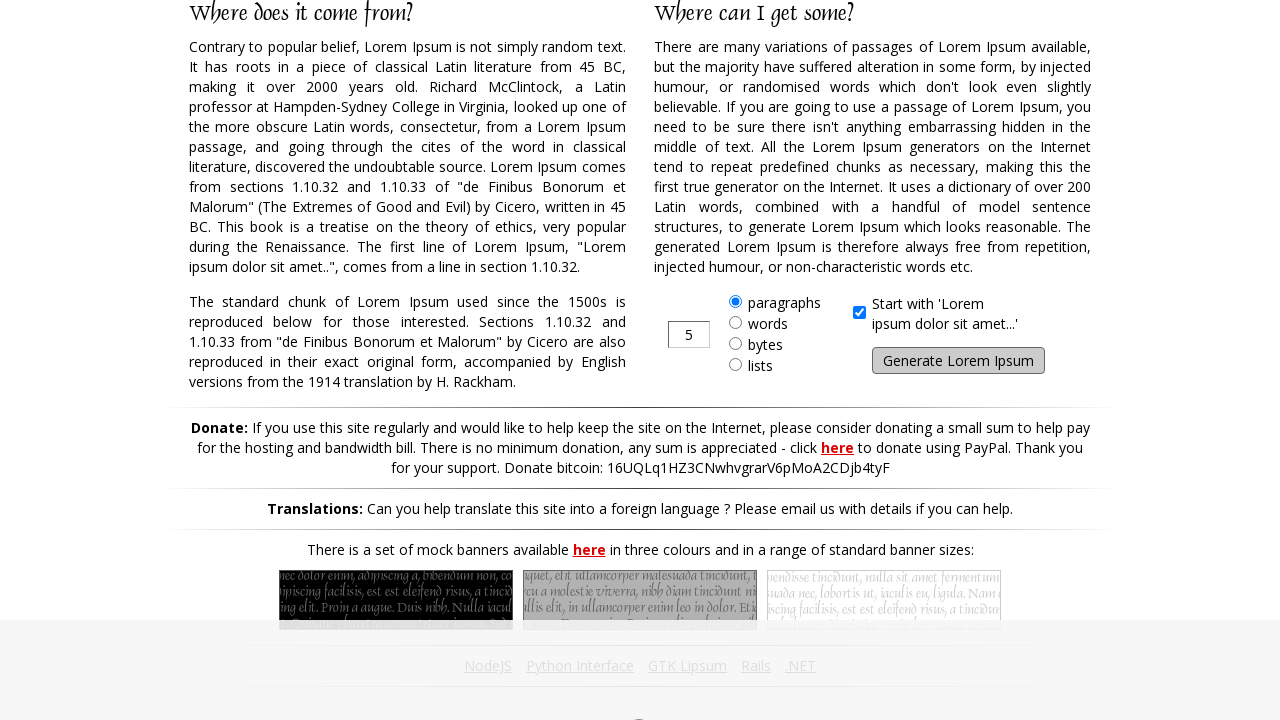

Waited for generate button to be visible
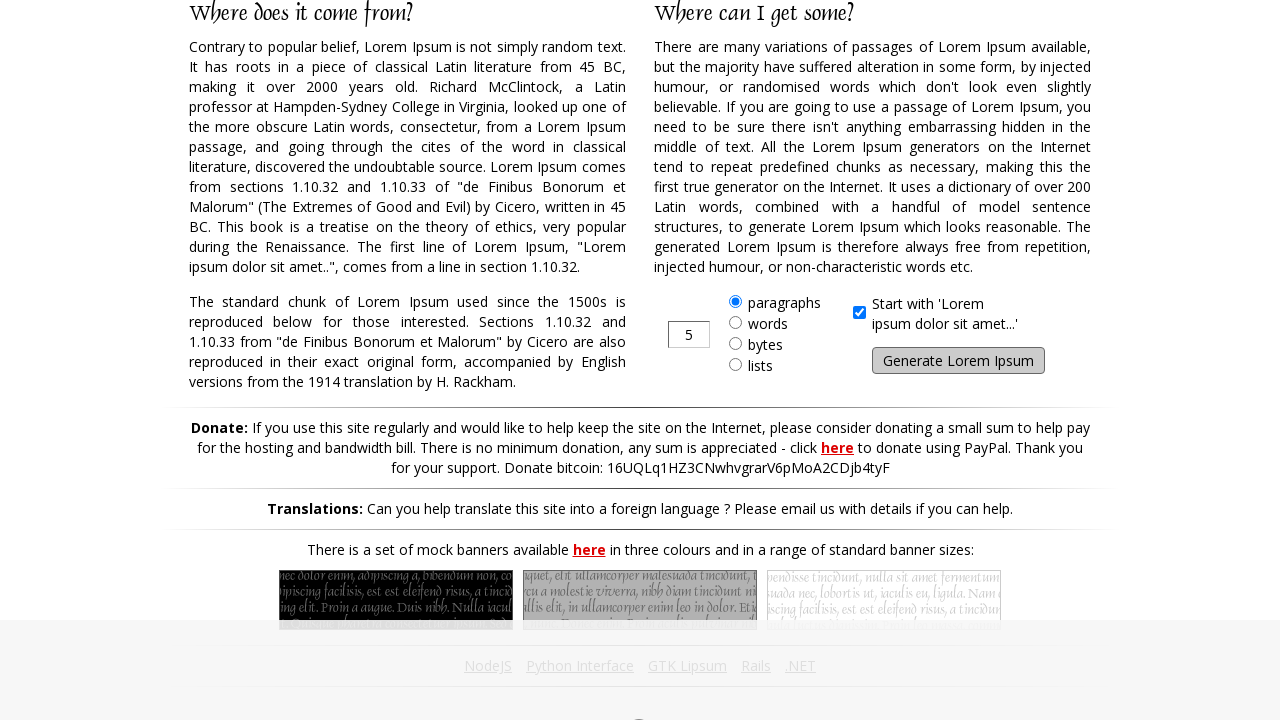

Clicked generate button (iteration 8) at (958, 361) on xpath=//input[@id='generate']
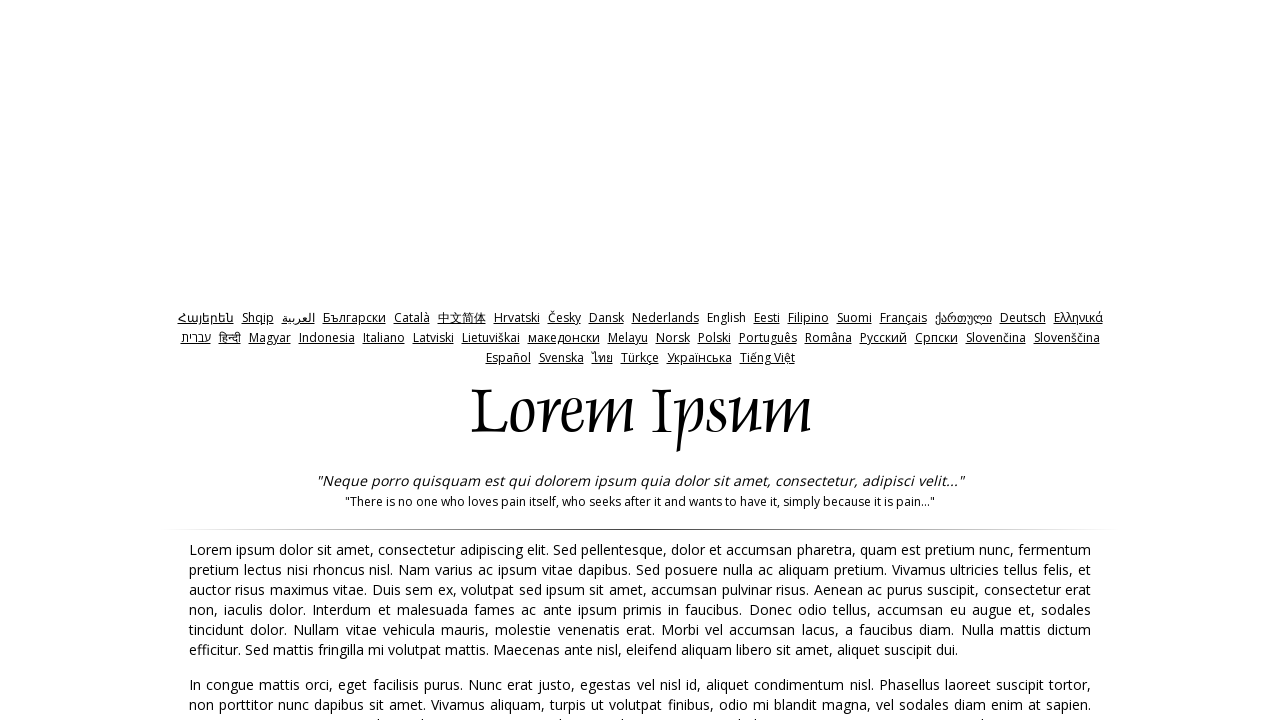

Lorem Ipsum text generated and displayed (iteration 8)
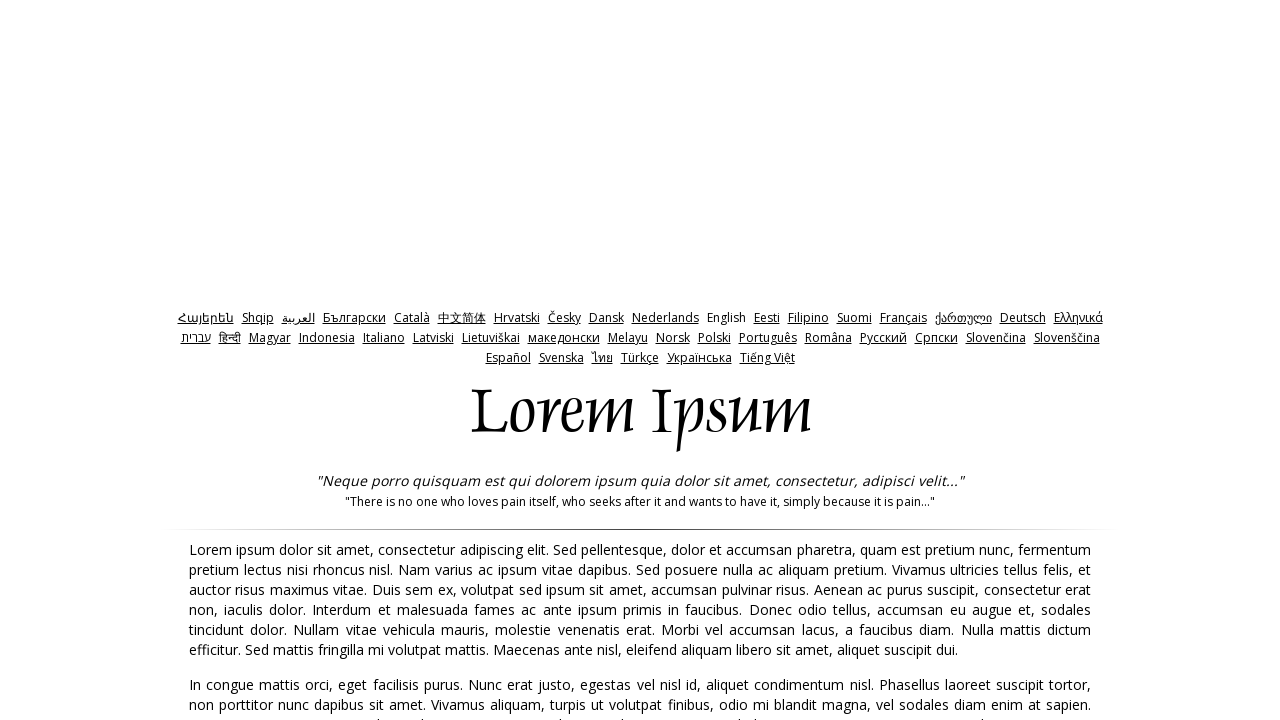

Navigated back to reset for next iteration
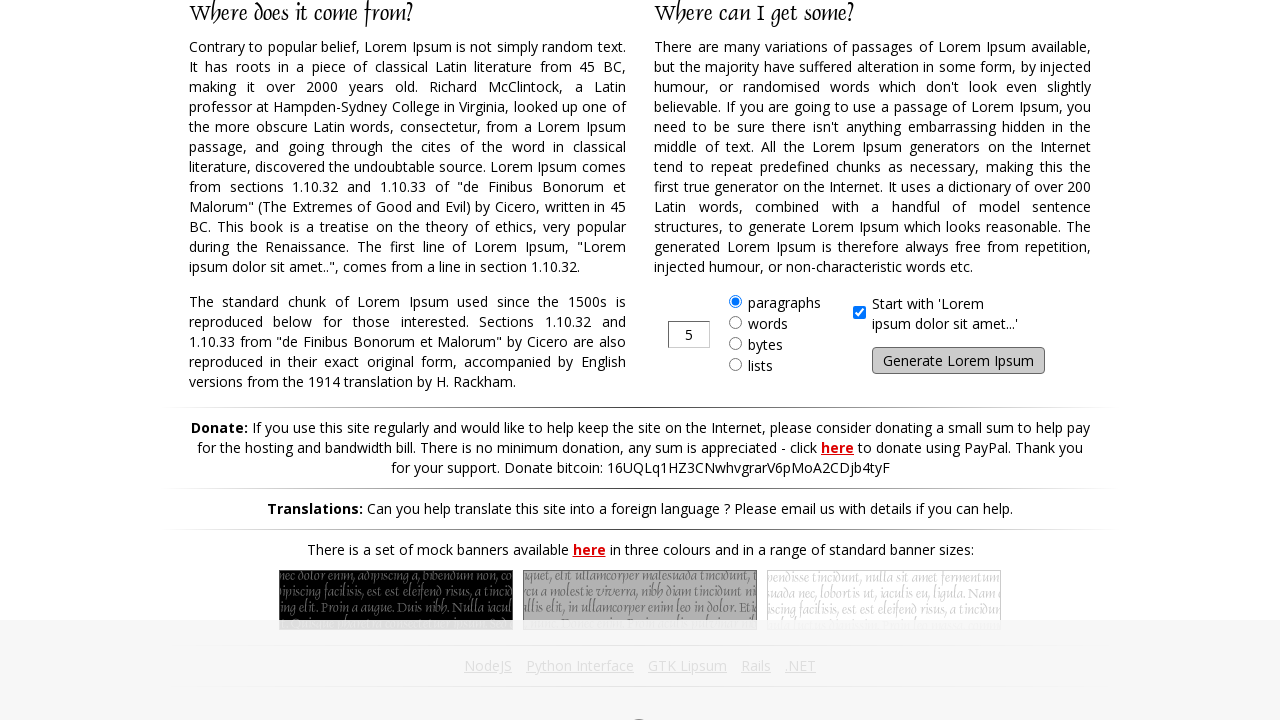

Waited for generate button to be visible
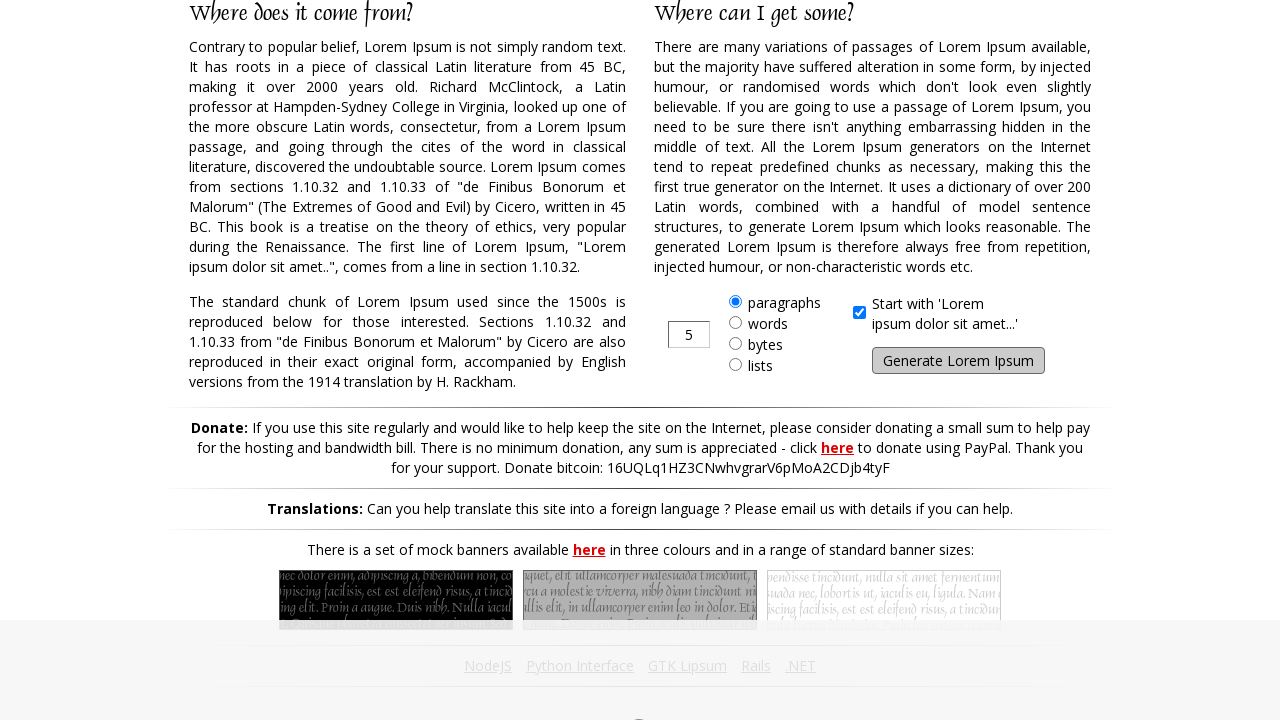

Clicked generate button (iteration 9) at (958, 361) on xpath=//input[@id='generate']
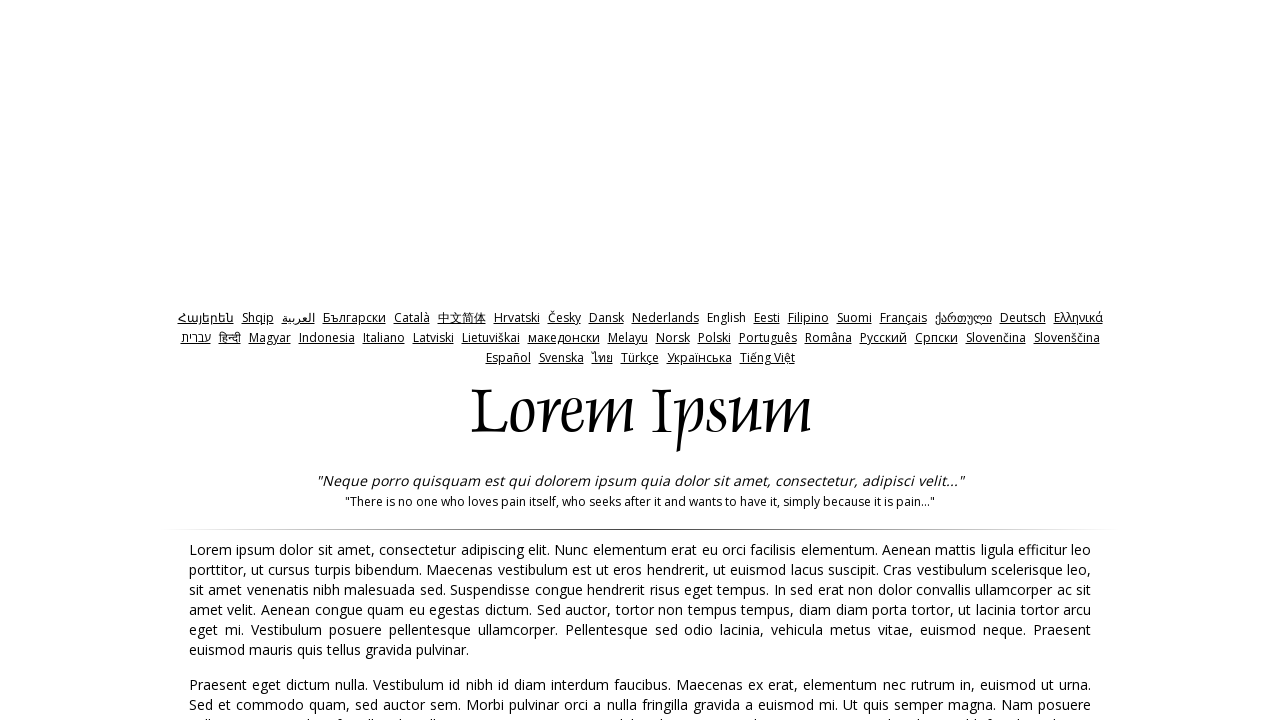

Lorem Ipsum text generated and displayed (iteration 9)
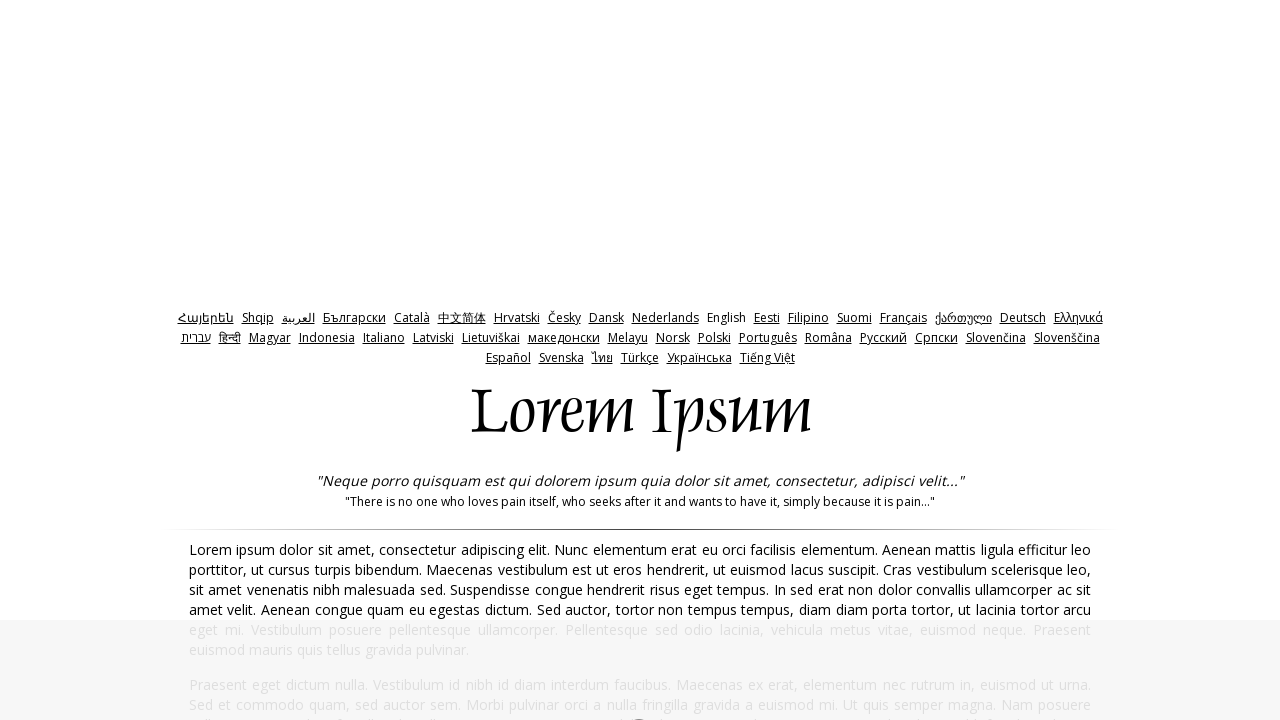

Navigated back to reset for next iteration
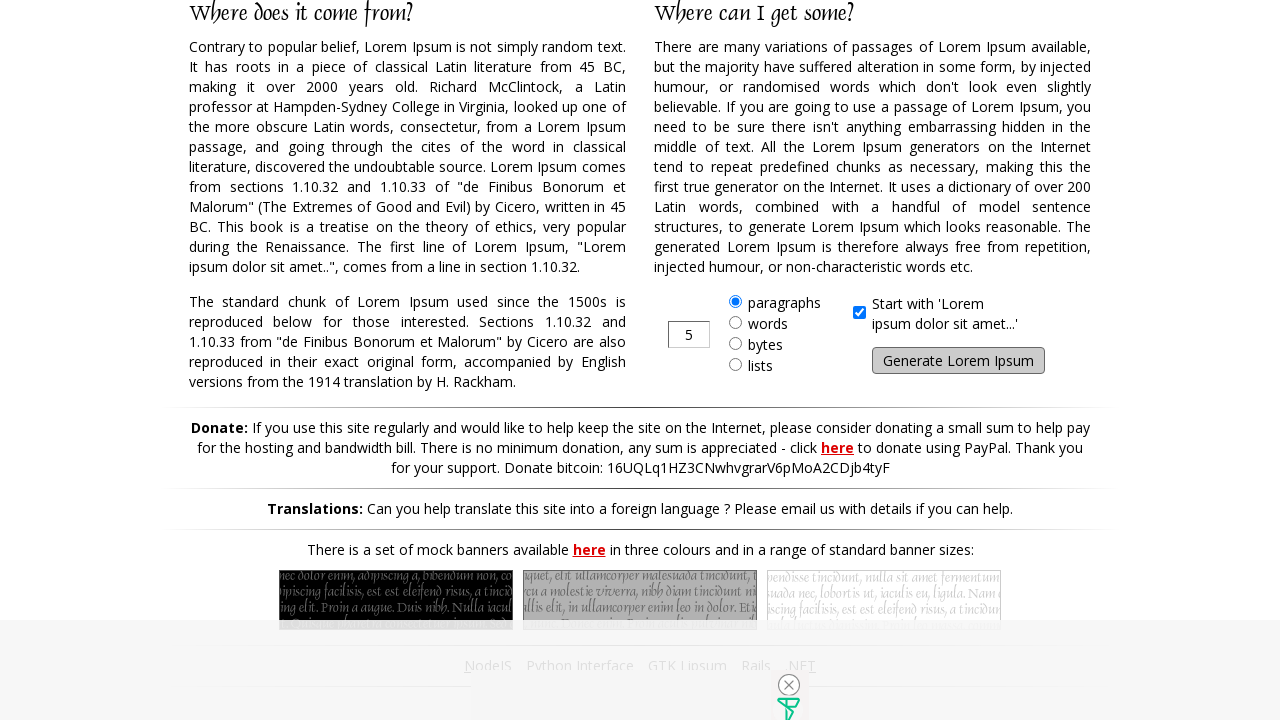

Waited for generate button to be visible
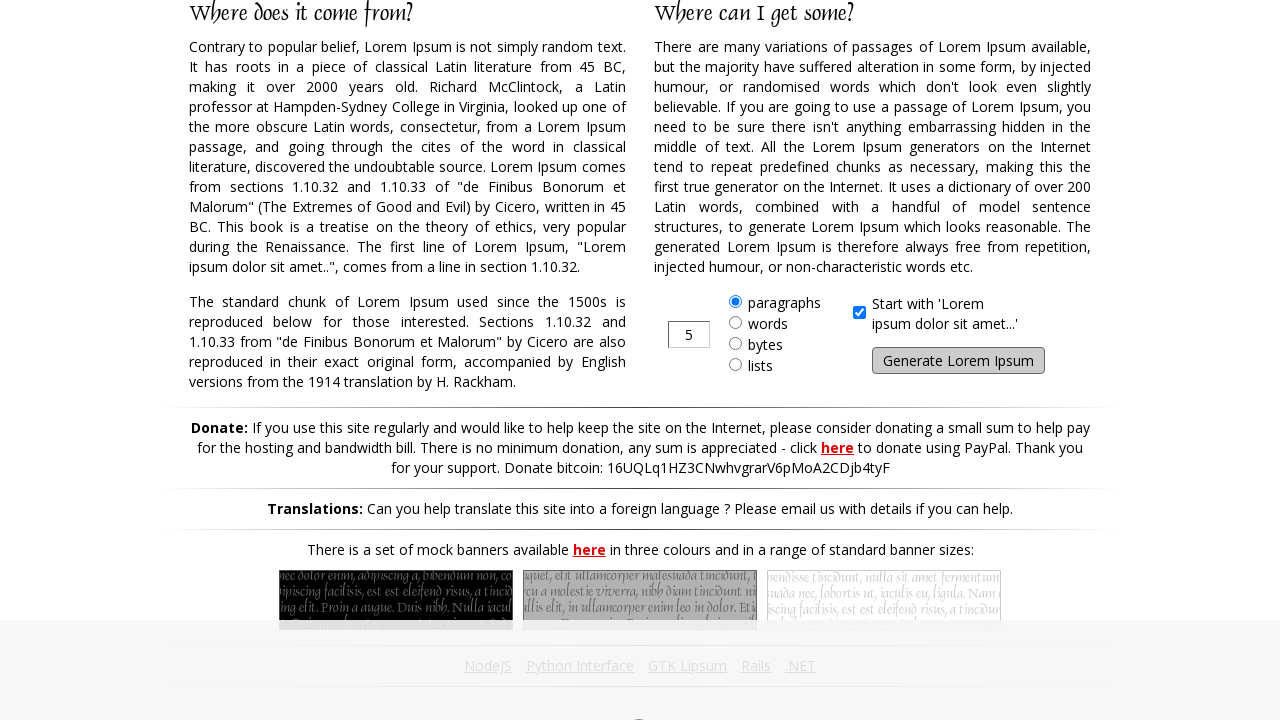

Clicked generate button (iteration 10) at (958, 361) on xpath=//input[@id='generate']
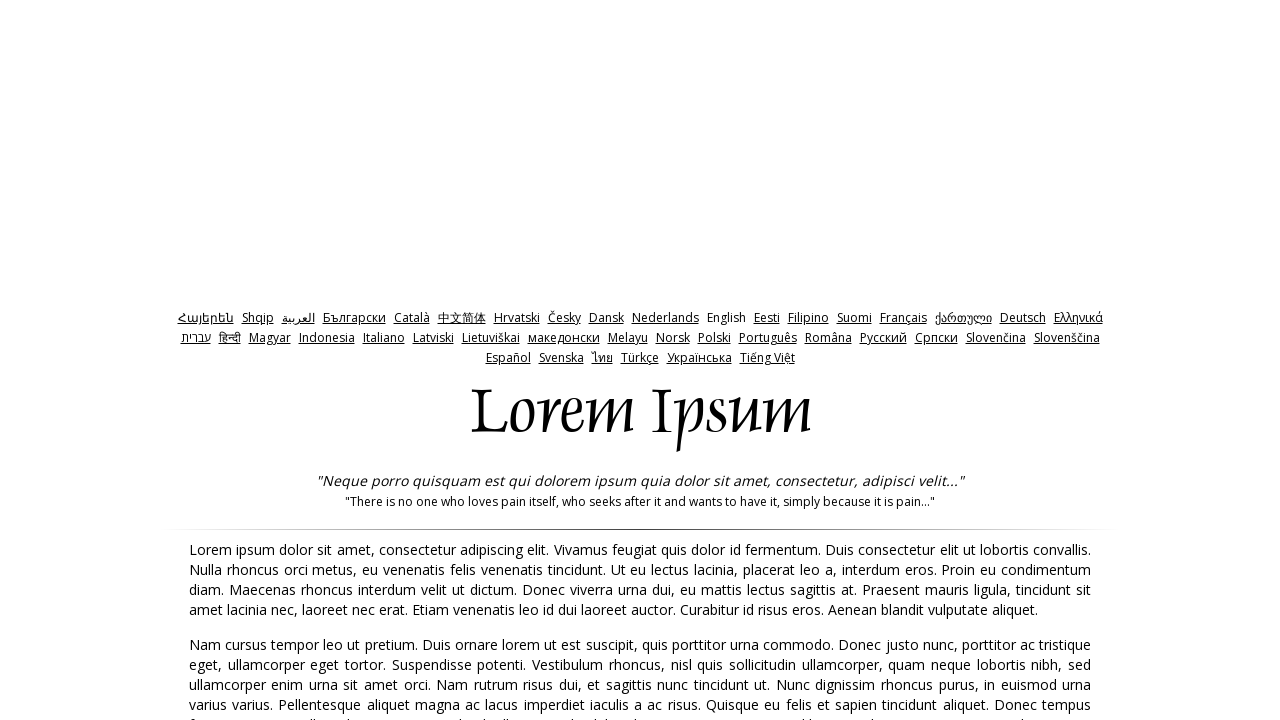

Lorem Ipsum text generated and displayed (iteration 10)
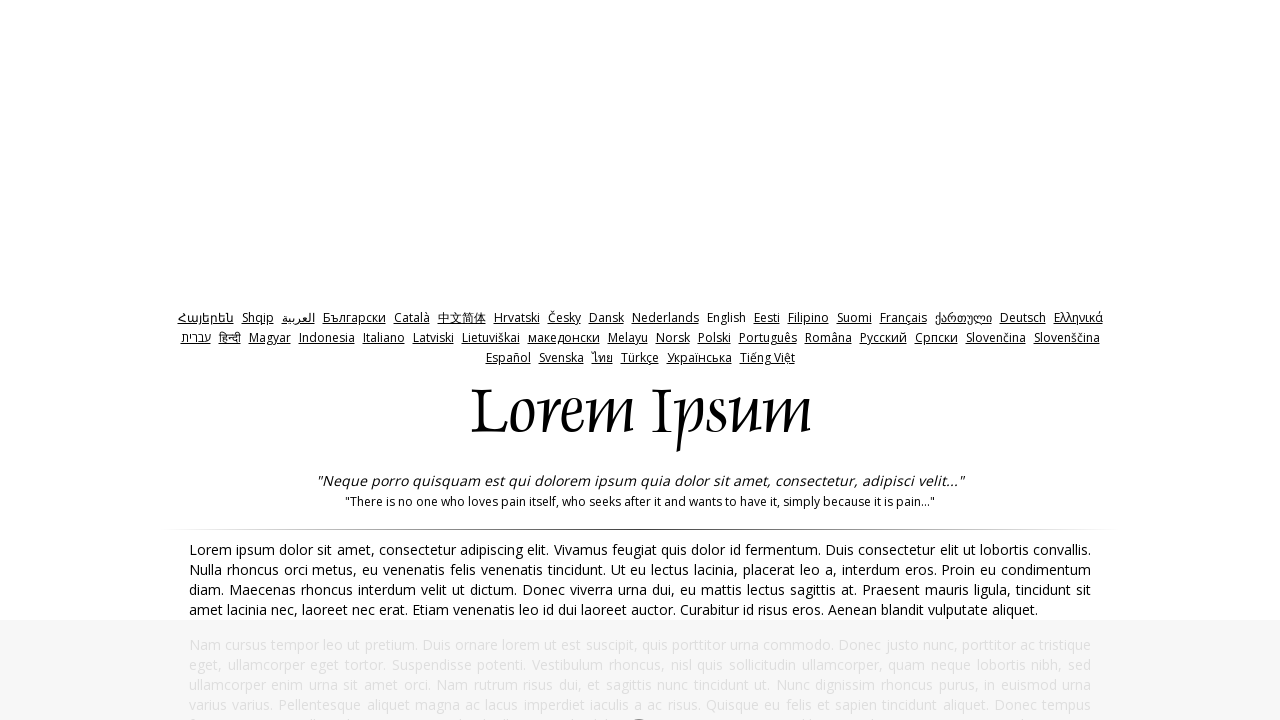

Navigated back to reset for next iteration
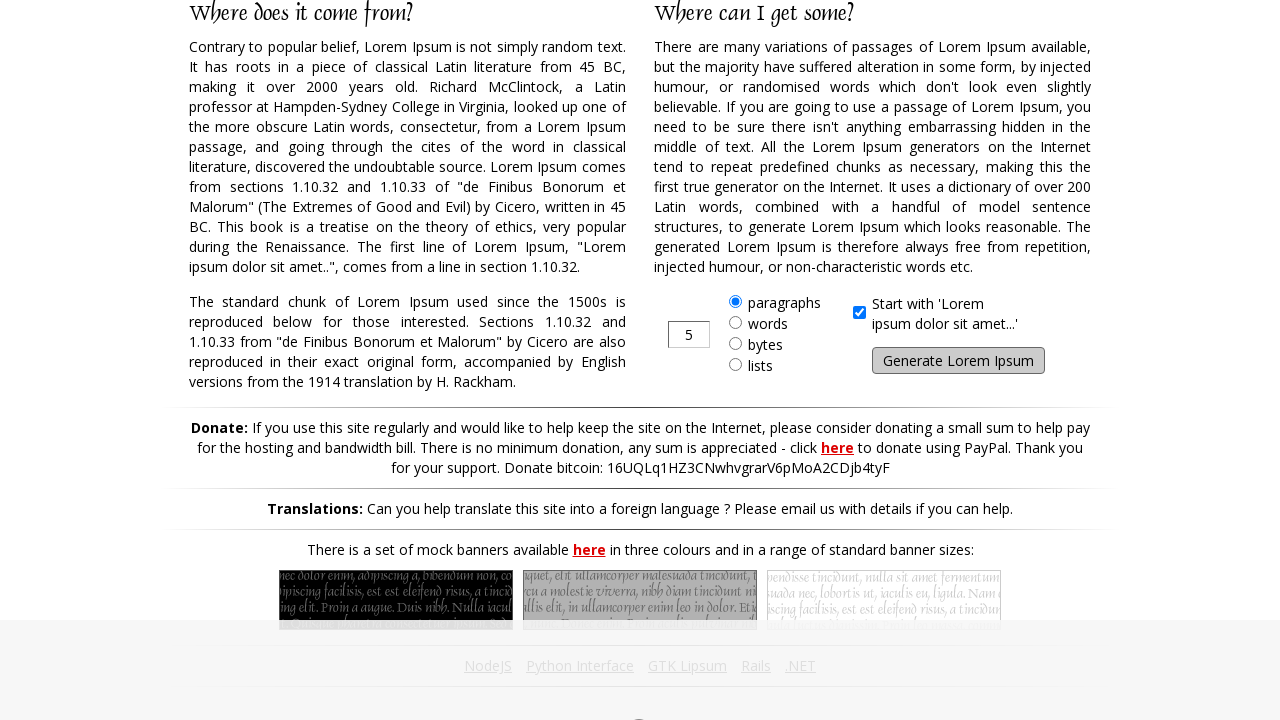

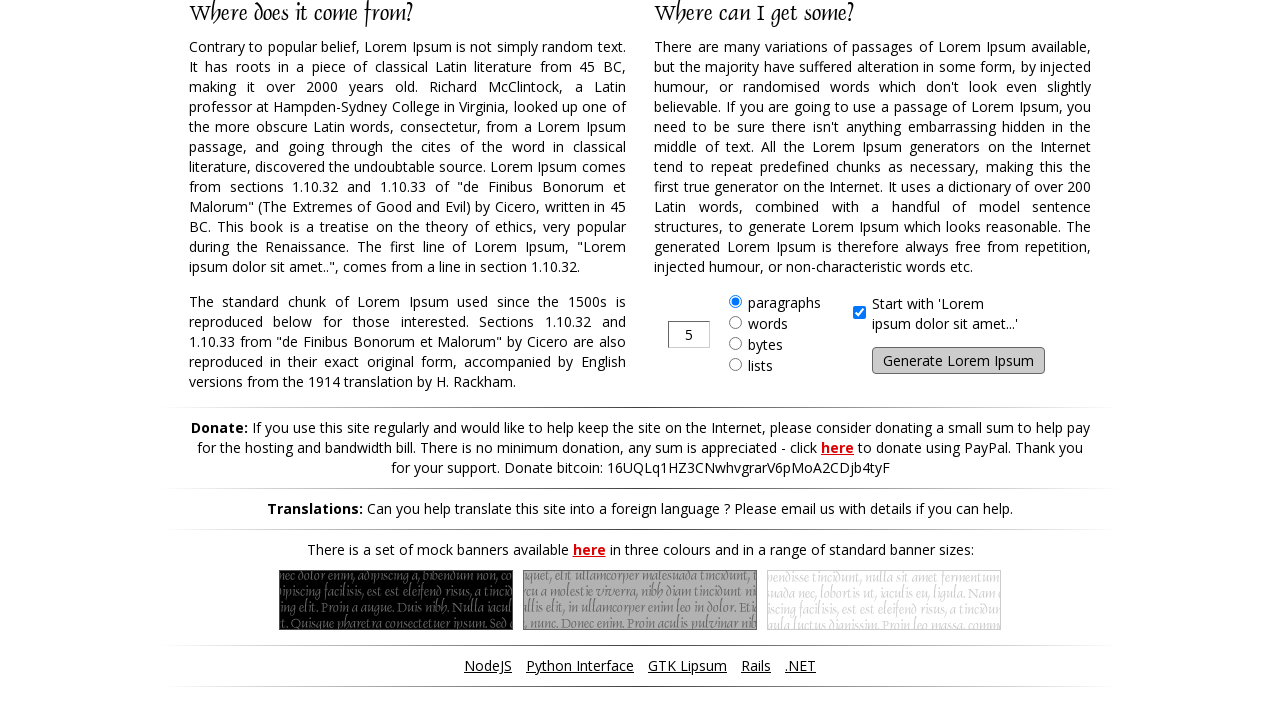